Tests that guide pages load successfully by navigating to each guide URL and verifying the page returns HTTP 200 and doesn't show a 404 error

Starting URL: https://comparemenscare.com/guides/sildenafil-vs-tadalafil

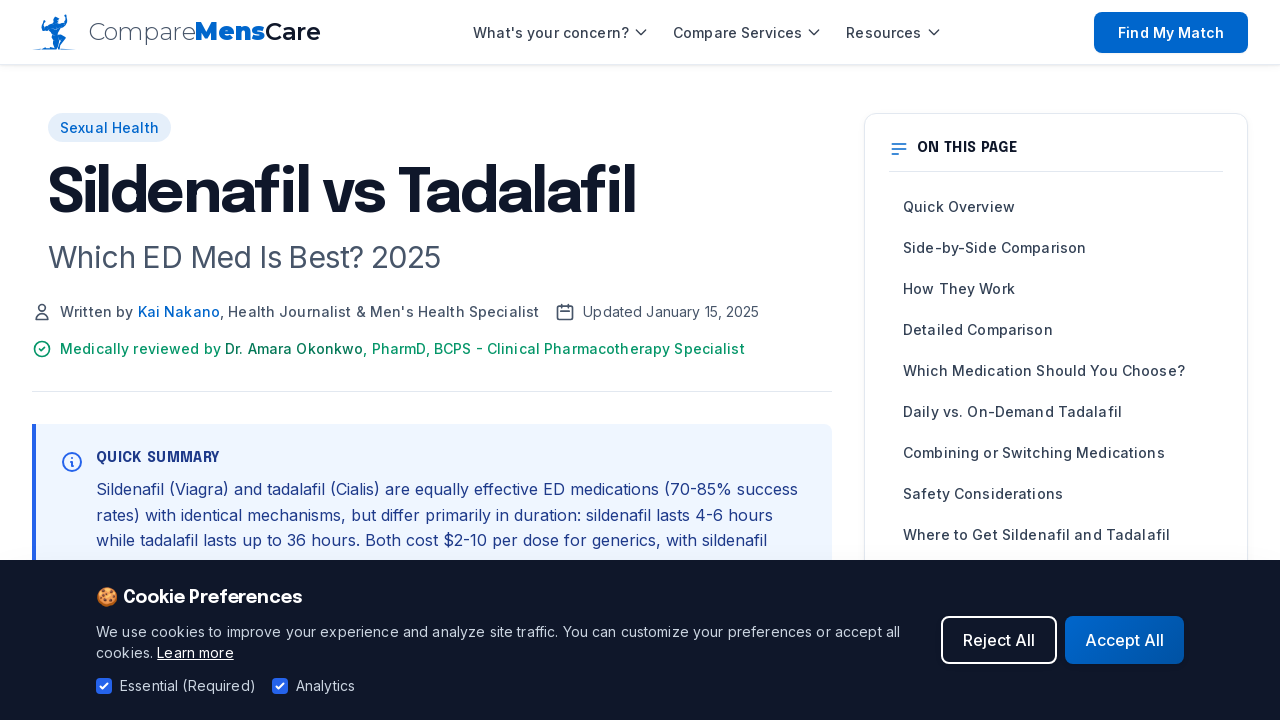

Page load state domcontentloaded reached for initial guide (sildenafil-vs-tadalafil)
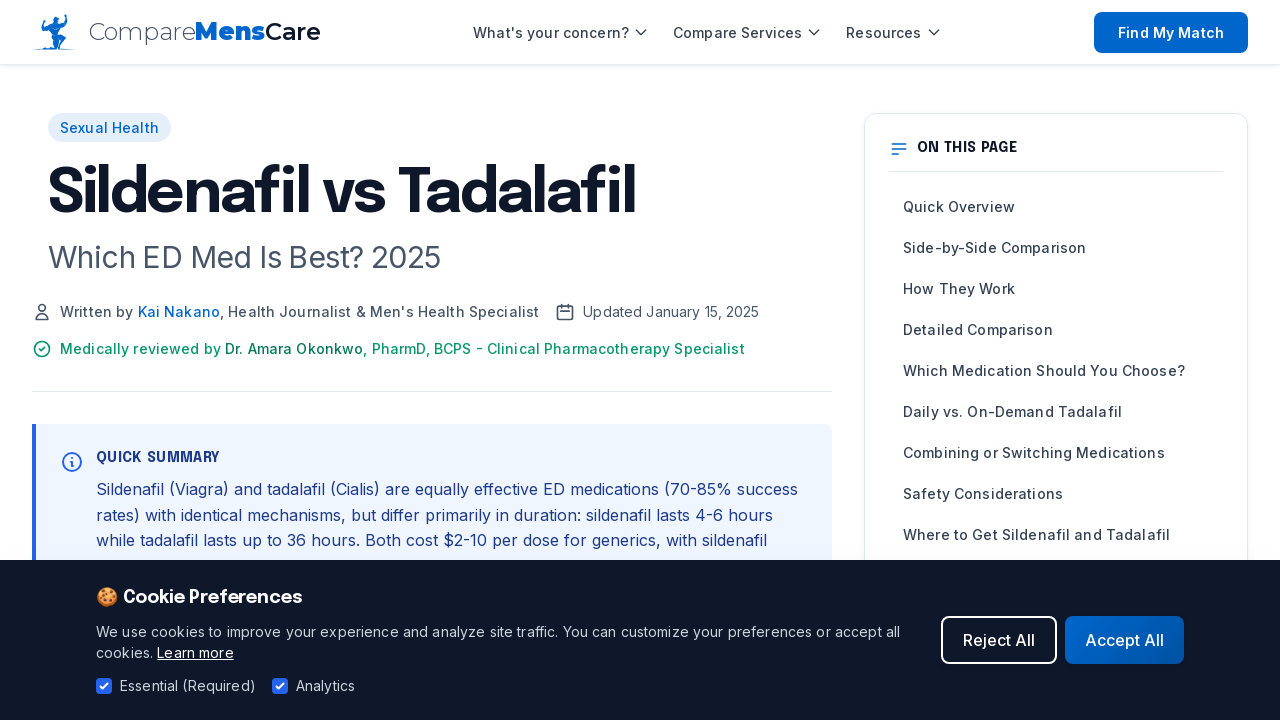

Retrieved body text from initial guide page
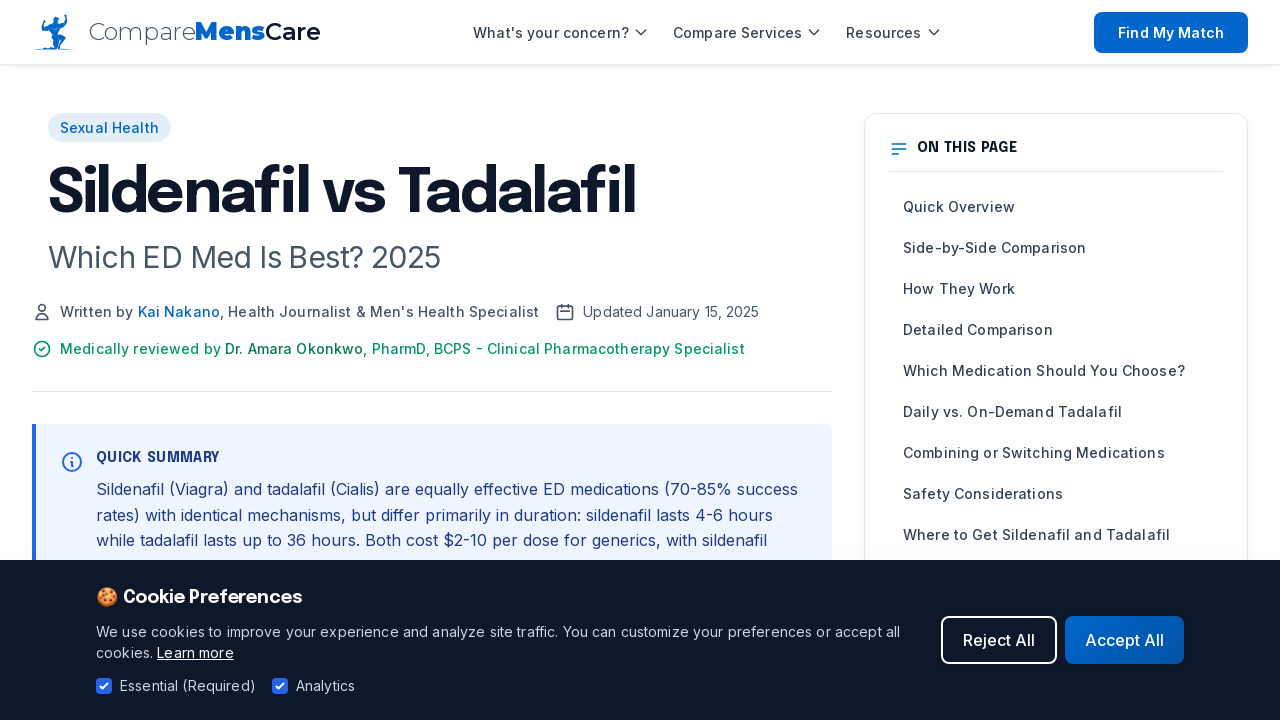

Retrieved page title from initial guide page
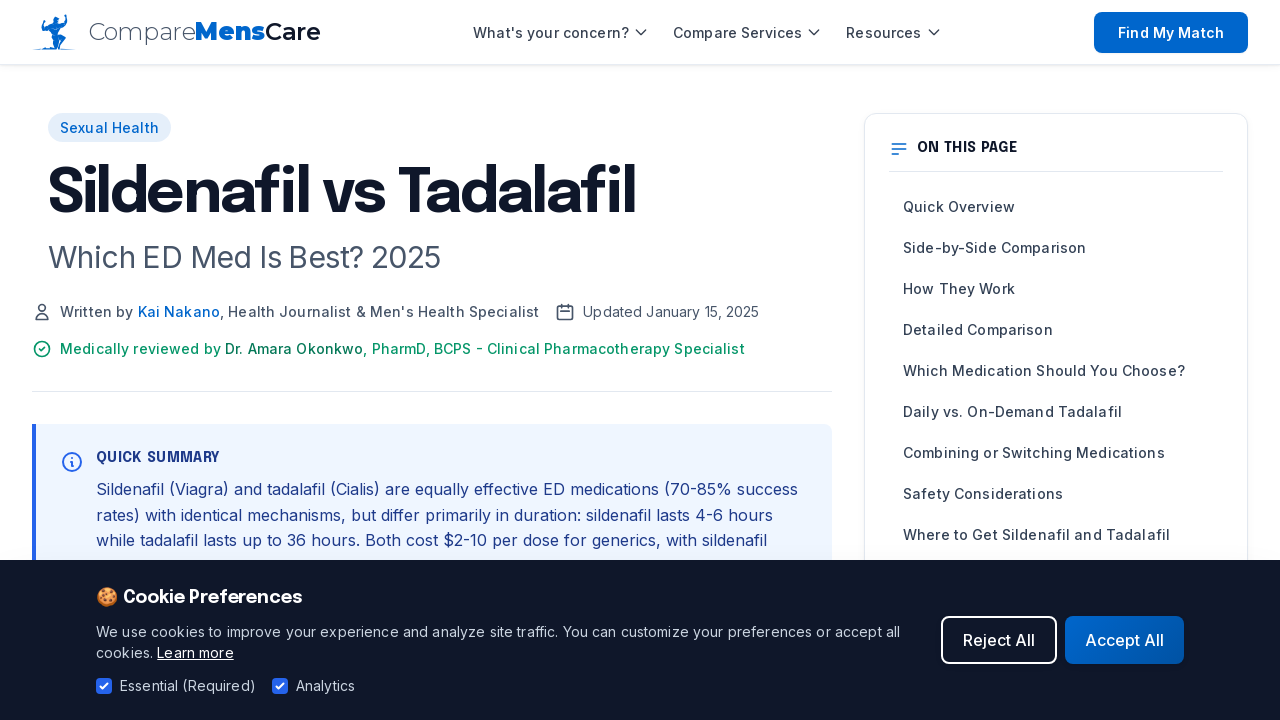

Verified no 404 or 'Page Not Found' text in body content
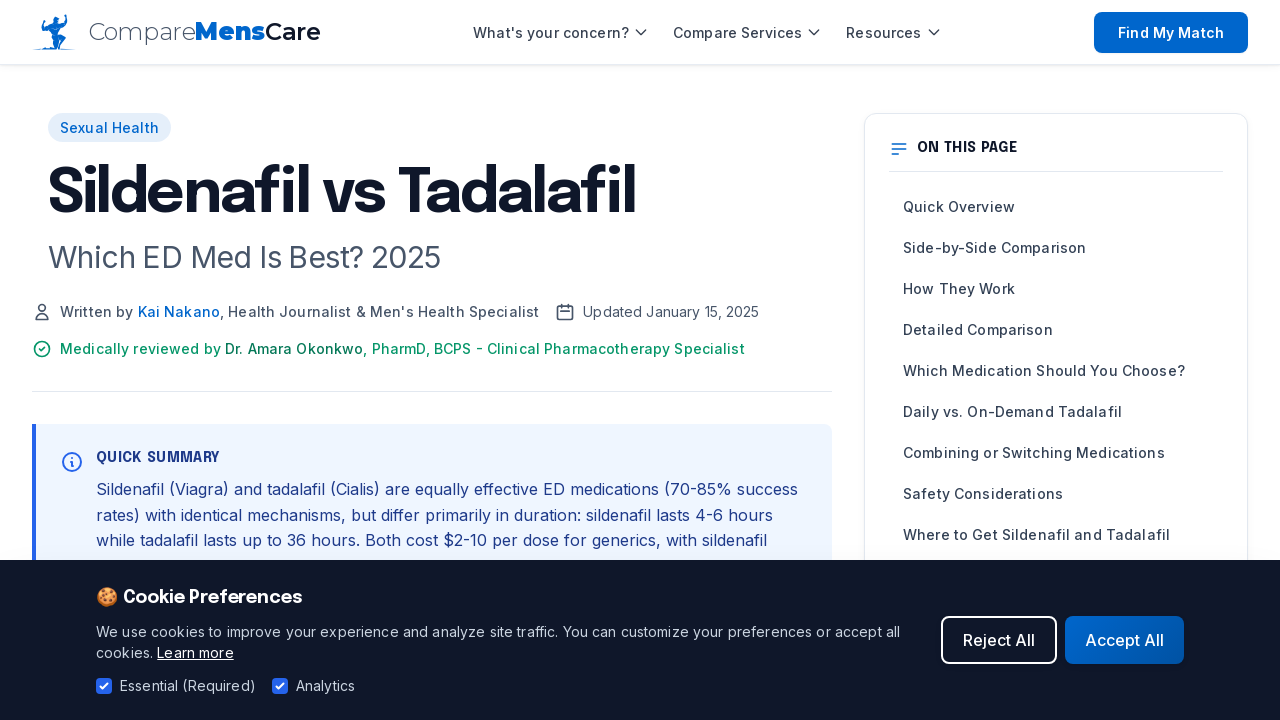

Verified no 404 in page title
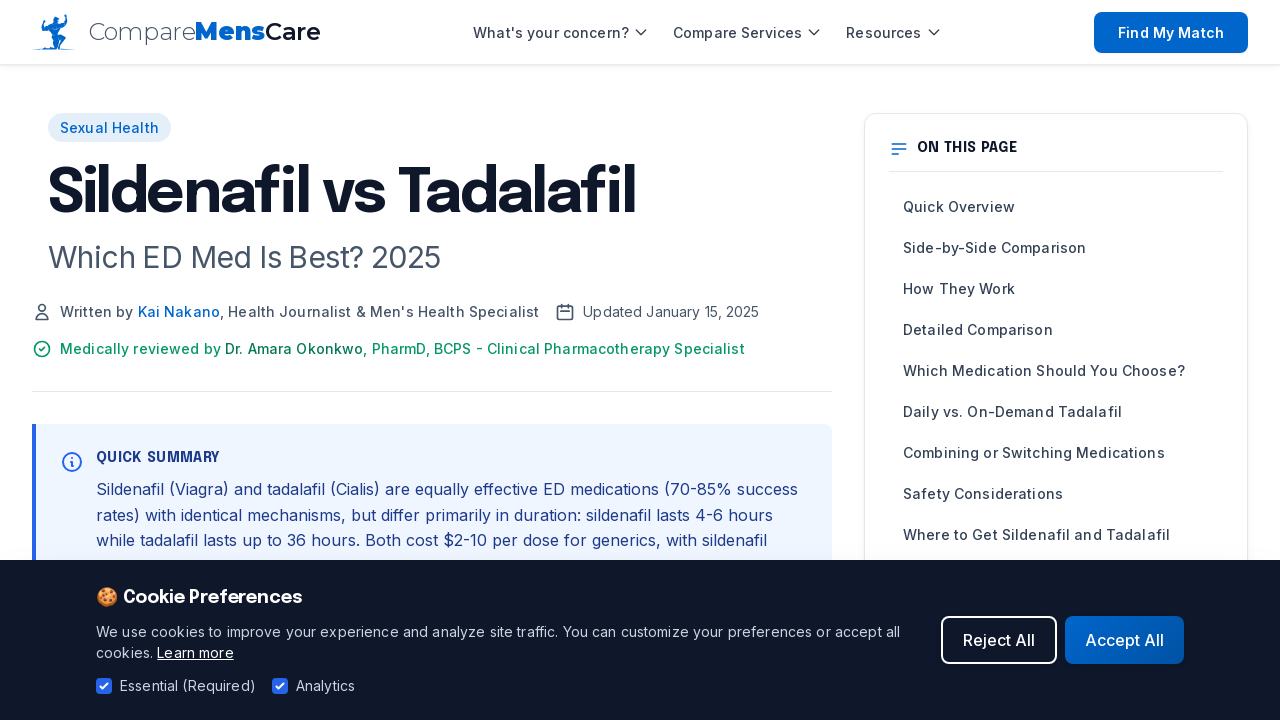

Navigated to guide page: finasteride-vs-minoxidil
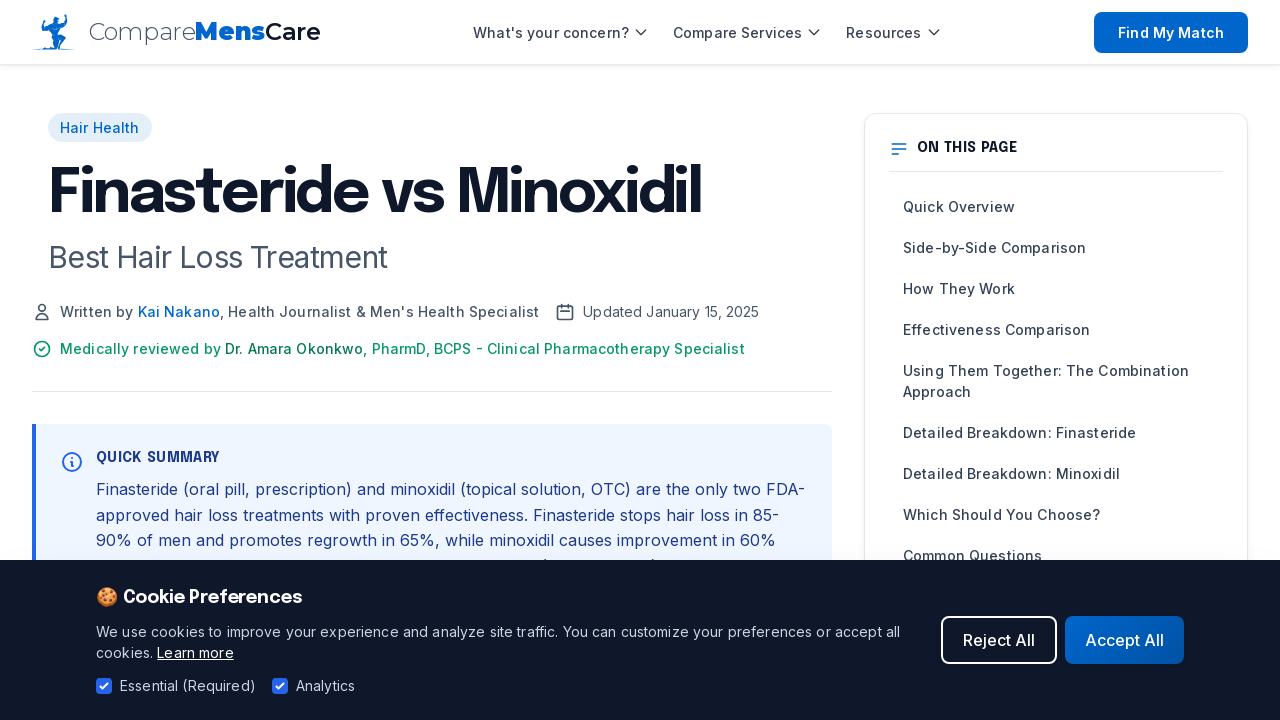

Retrieved body text from finasteride-vs-minoxidil page
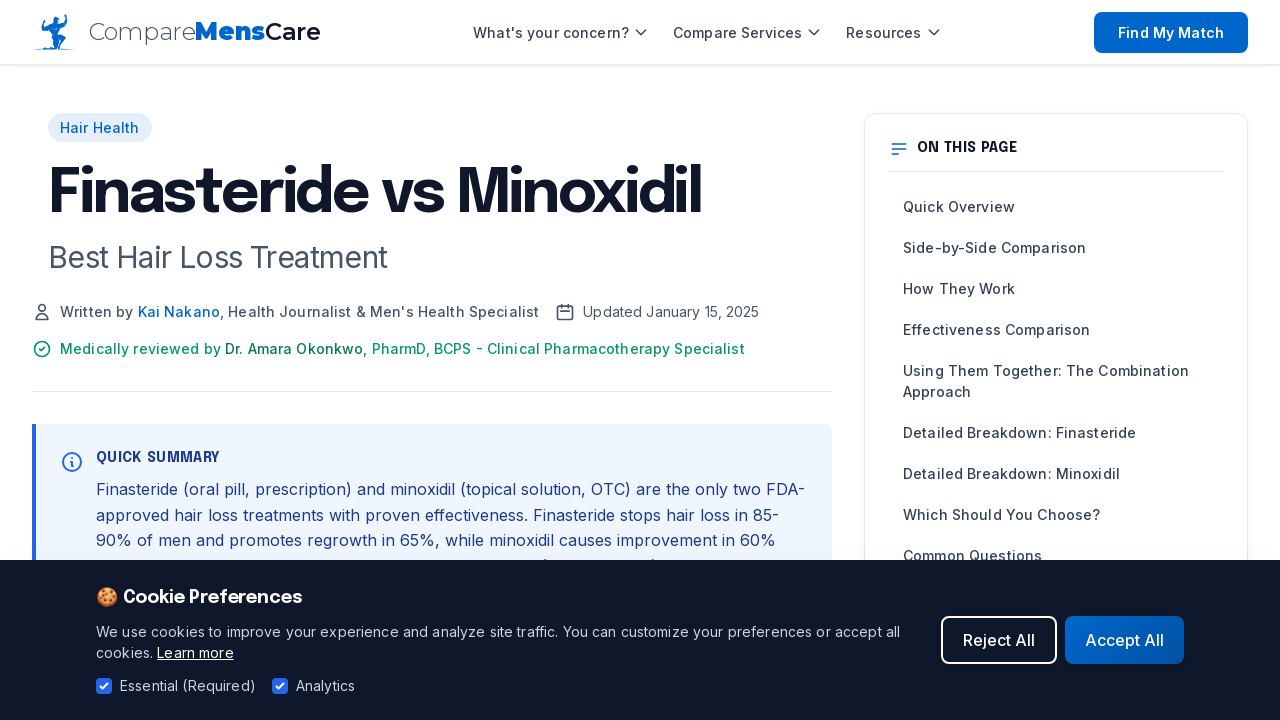

Retrieved page title from finasteride-vs-minoxidil page
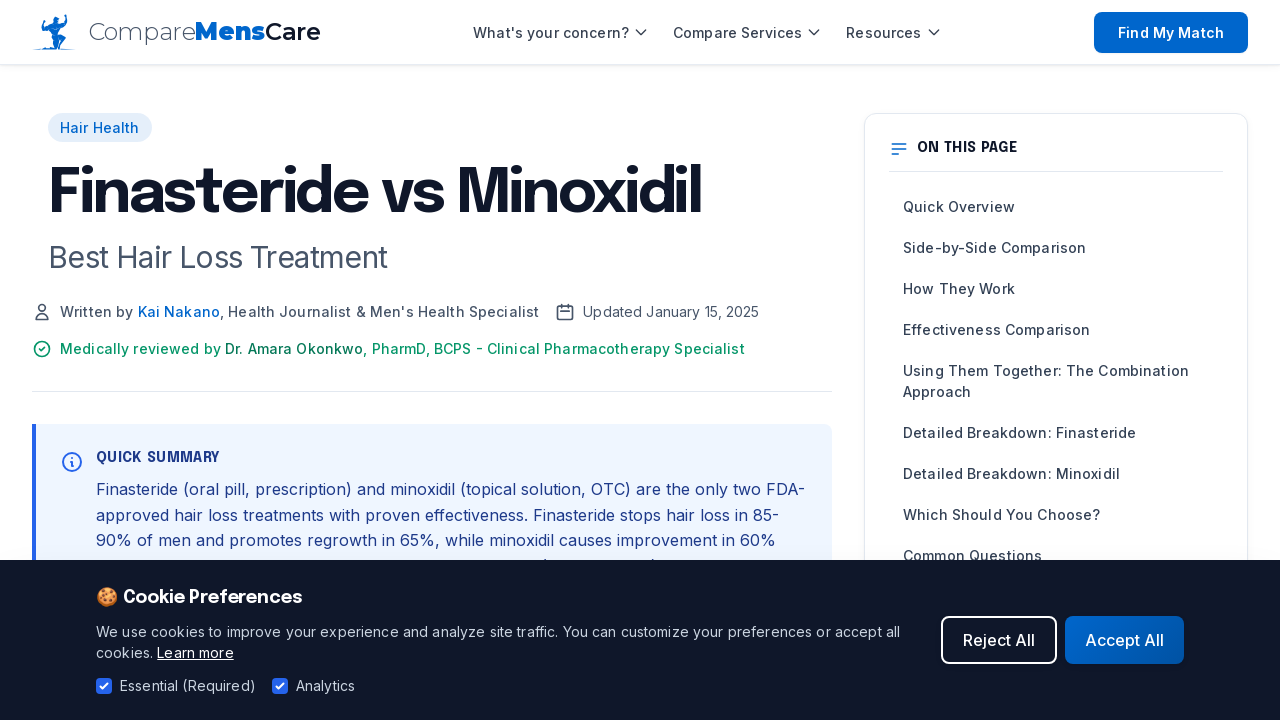

Verified no 404 or 'Page Not Found' text in finasteride-vs-minoxidil page body
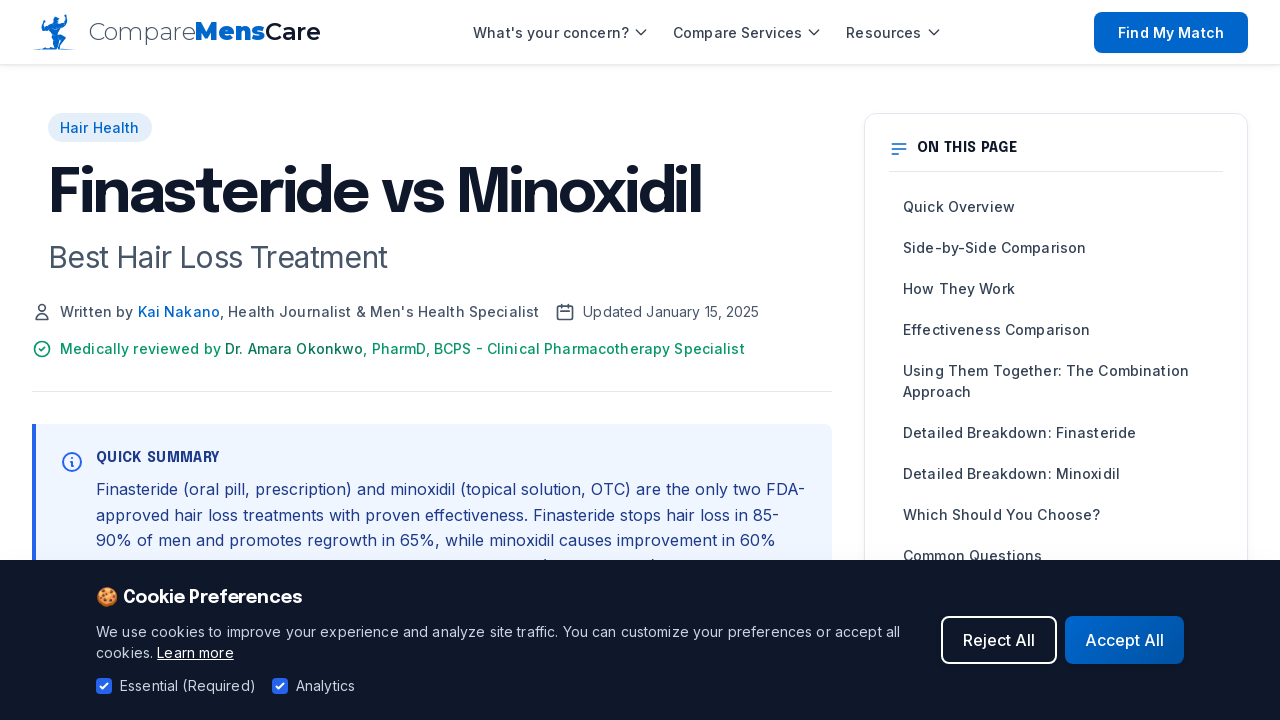

Verified no 404 in finasteride-vs-minoxidil page title
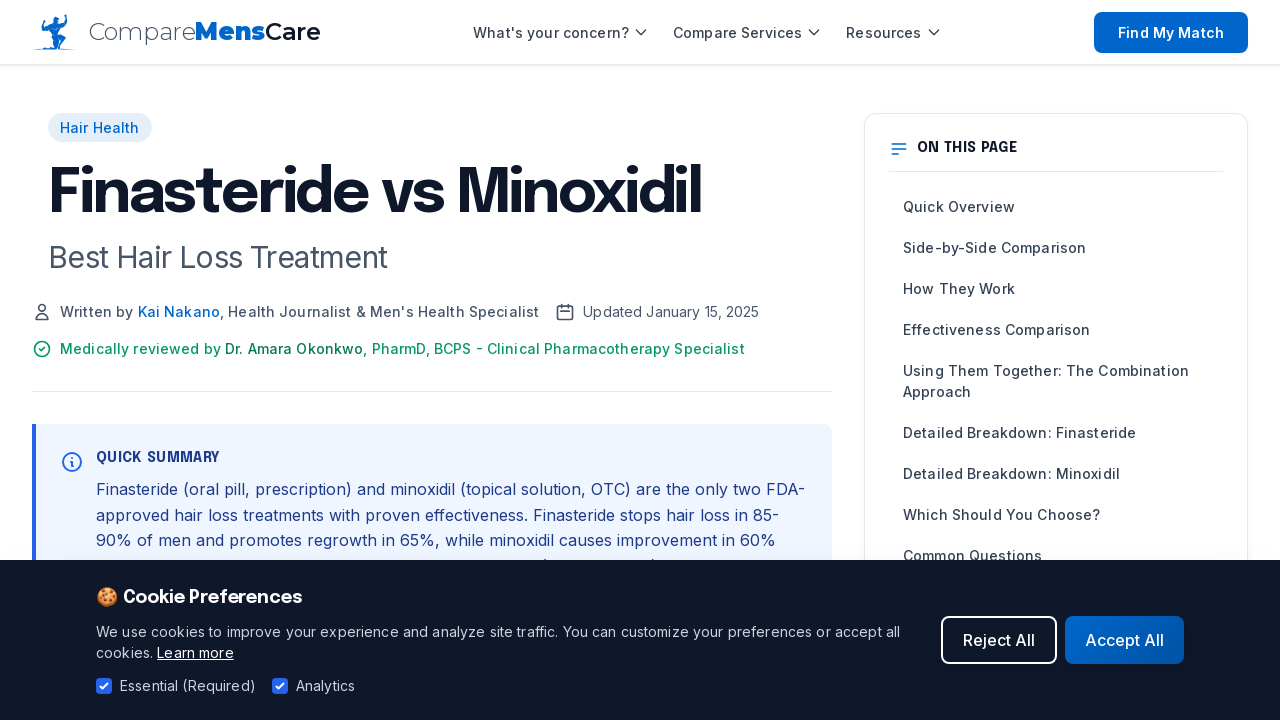

Navigated to guide page: glp1-medications-explained
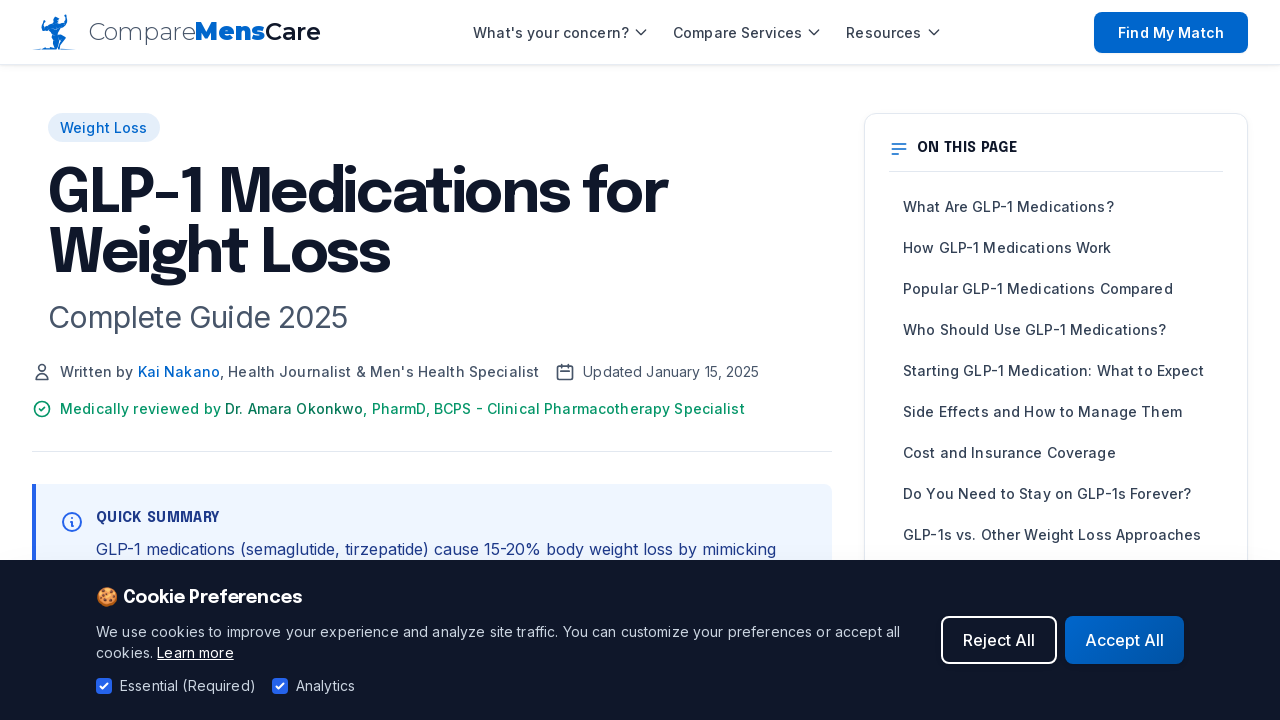

Retrieved body text from glp1-medications-explained page
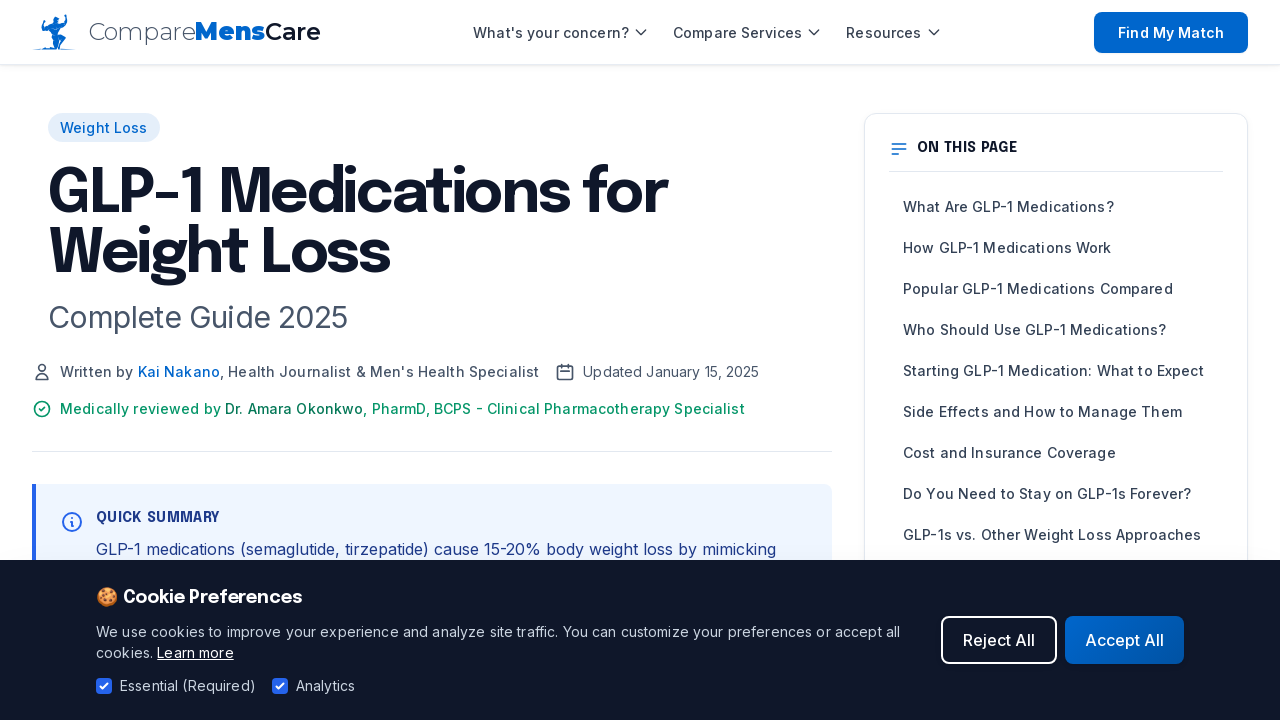

Retrieved page title from glp1-medications-explained page
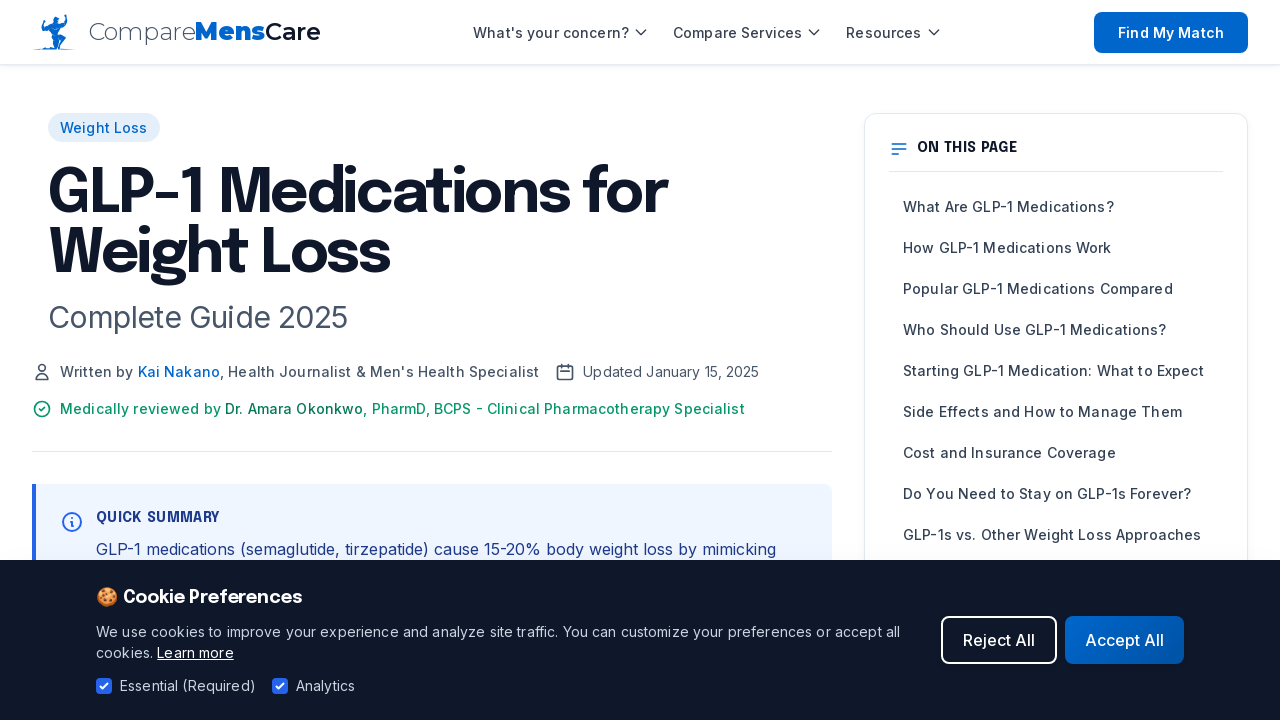

Verified no 404 or 'Page Not Found' text in glp1-medications-explained page body
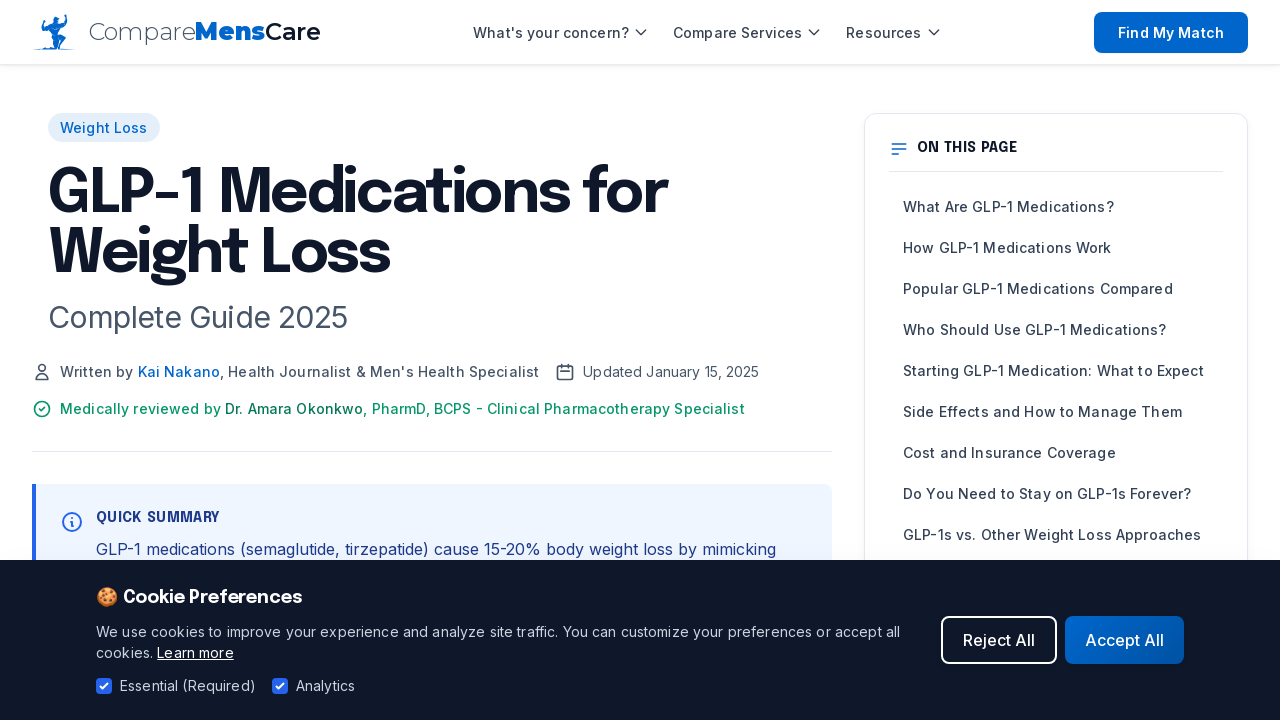

Verified no 404 in glp1-medications-explained page title
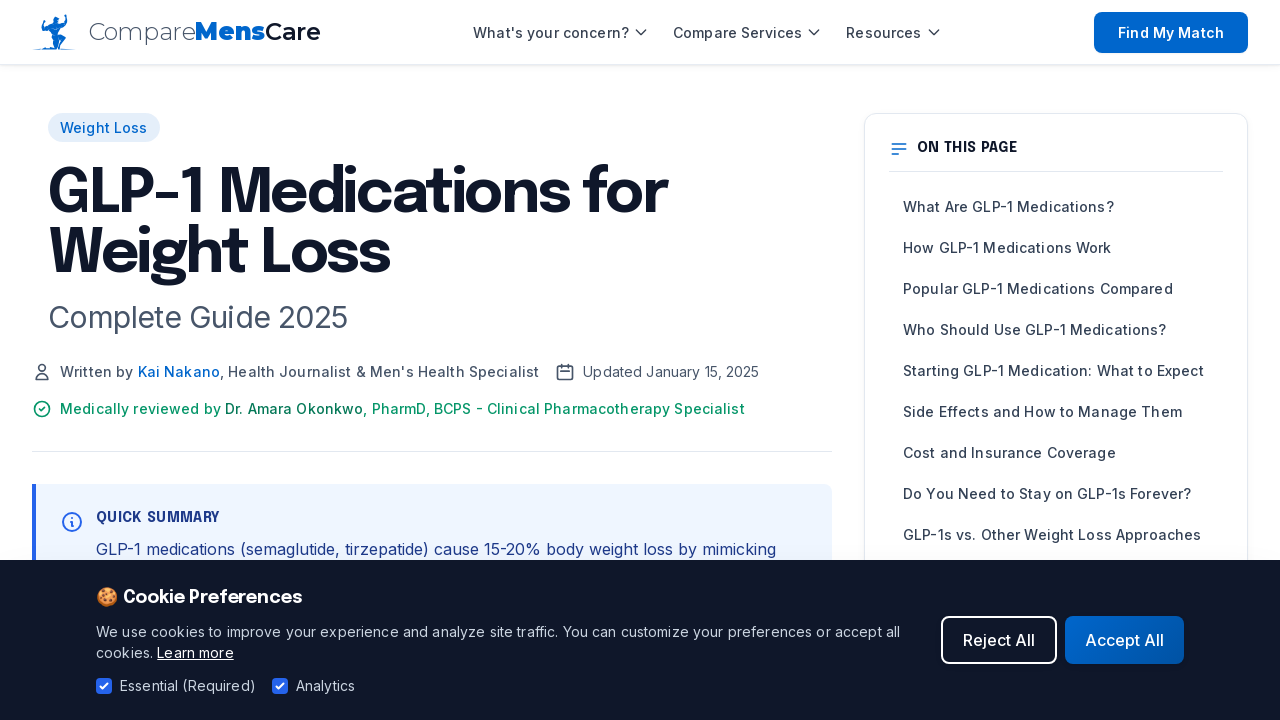

Navigated to guide page: how-to-choose-online-therapist
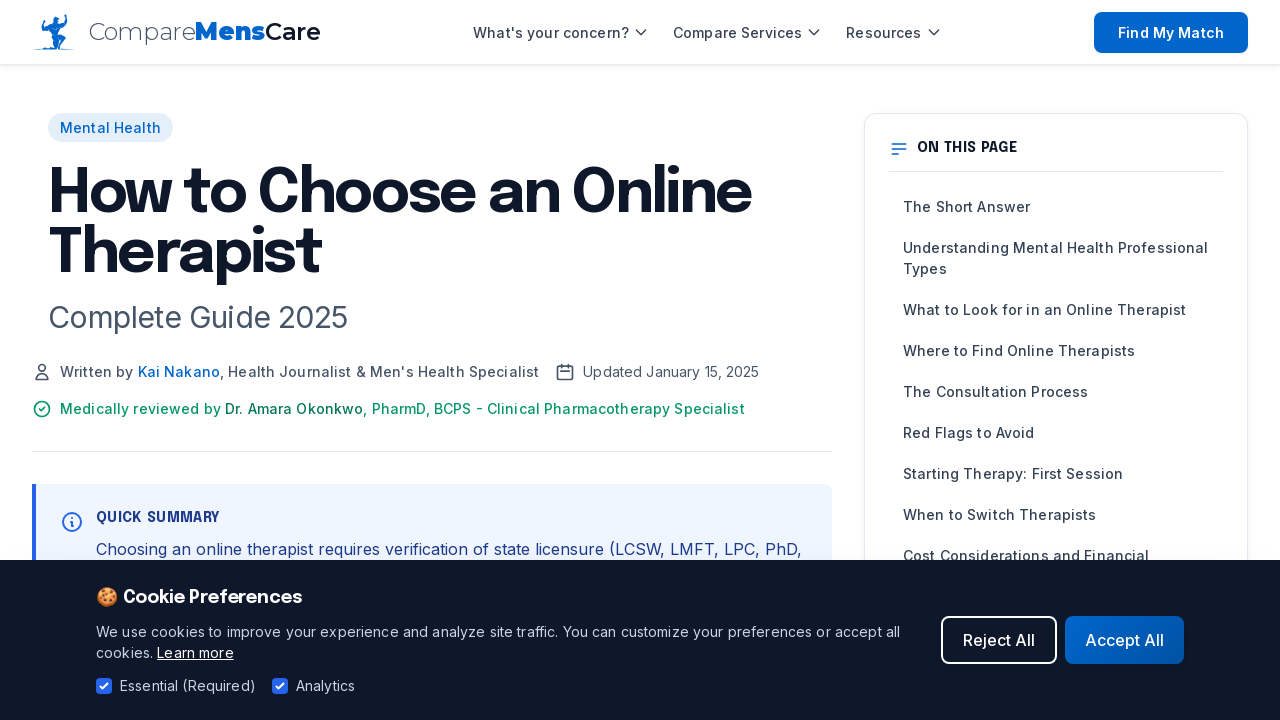

Retrieved body text from how-to-choose-online-therapist page
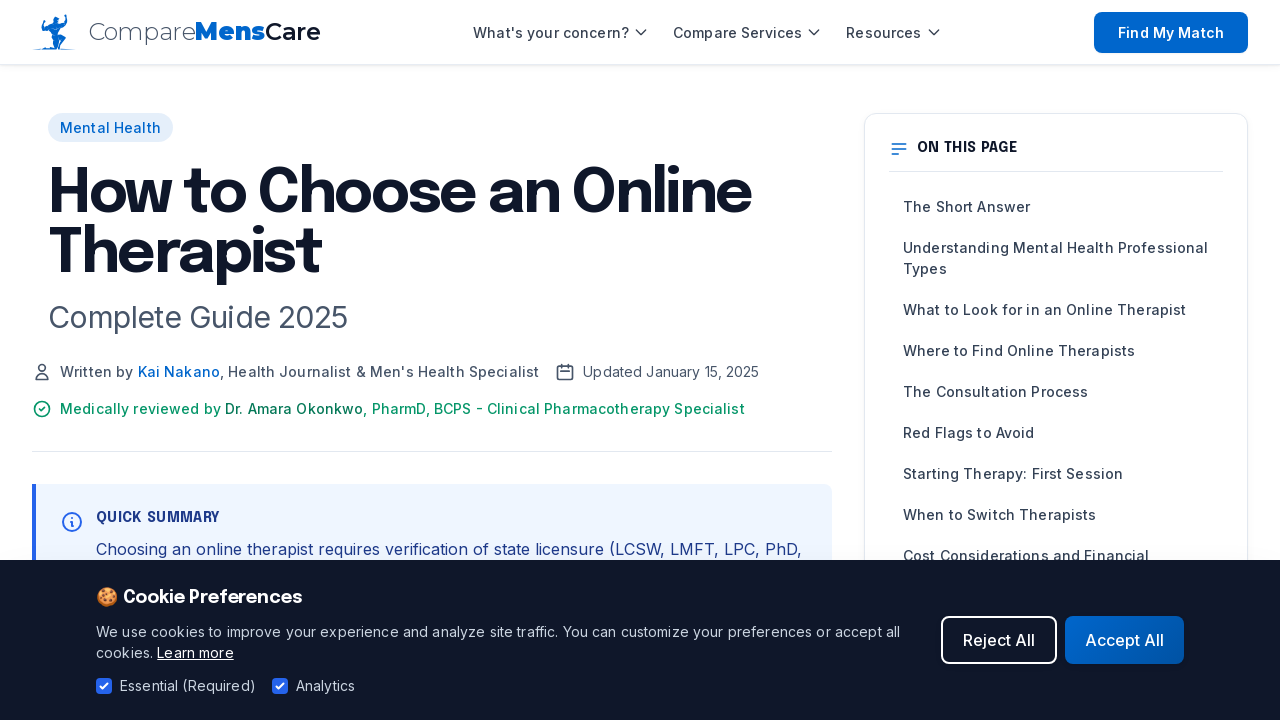

Retrieved page title from how-to-choose-online-therapist page
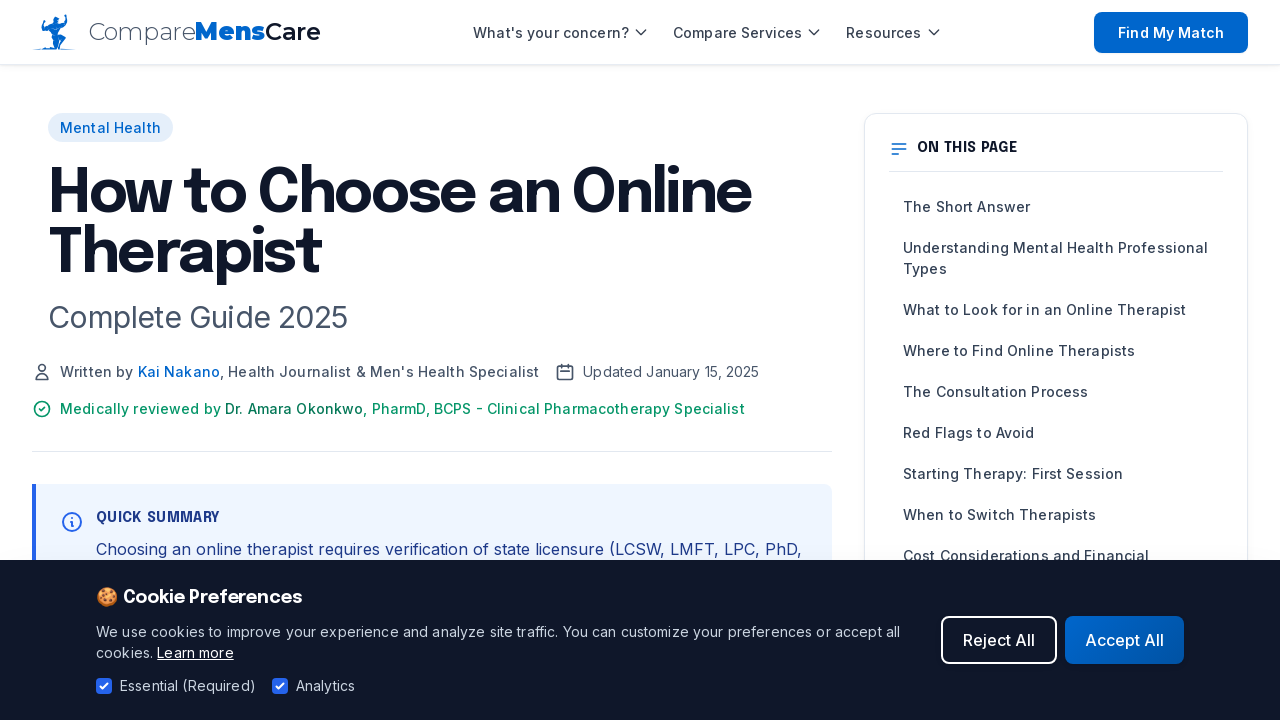

Verified no 404 or 'Page Not Found' text in how-to-choose-online-therapist page body
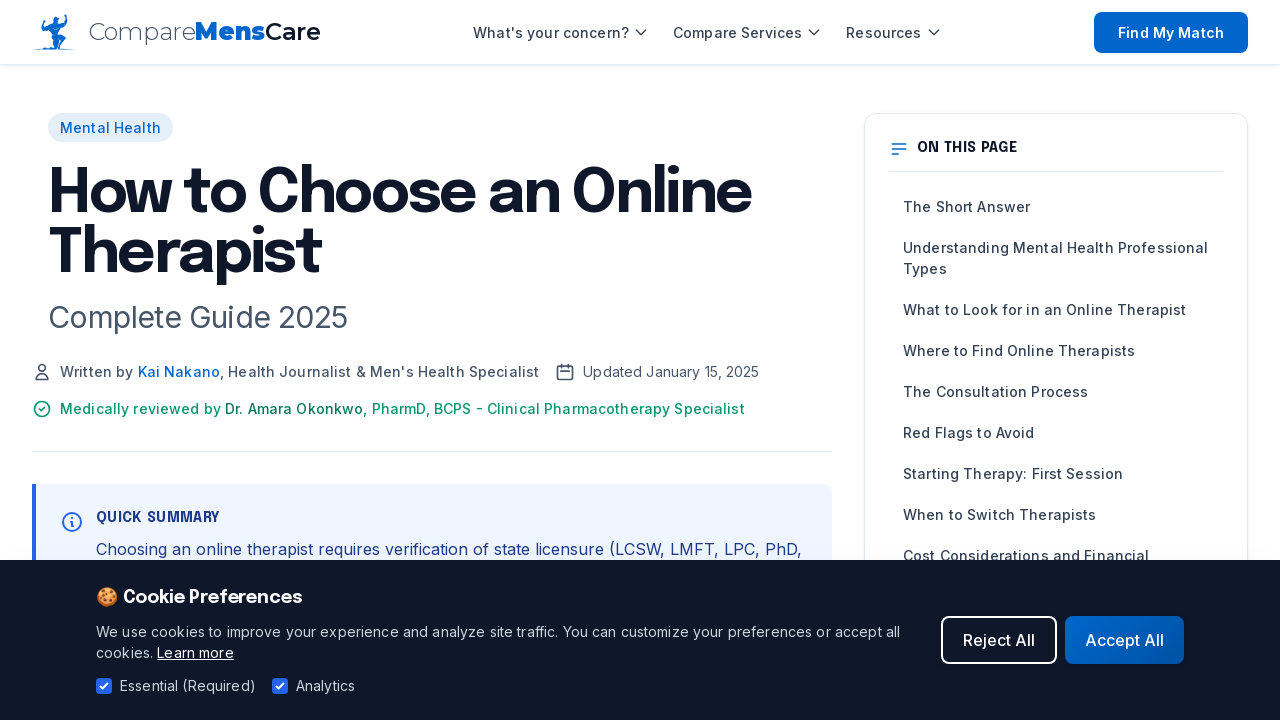

Verified no 404 in how-to-choose-online-therapist page title
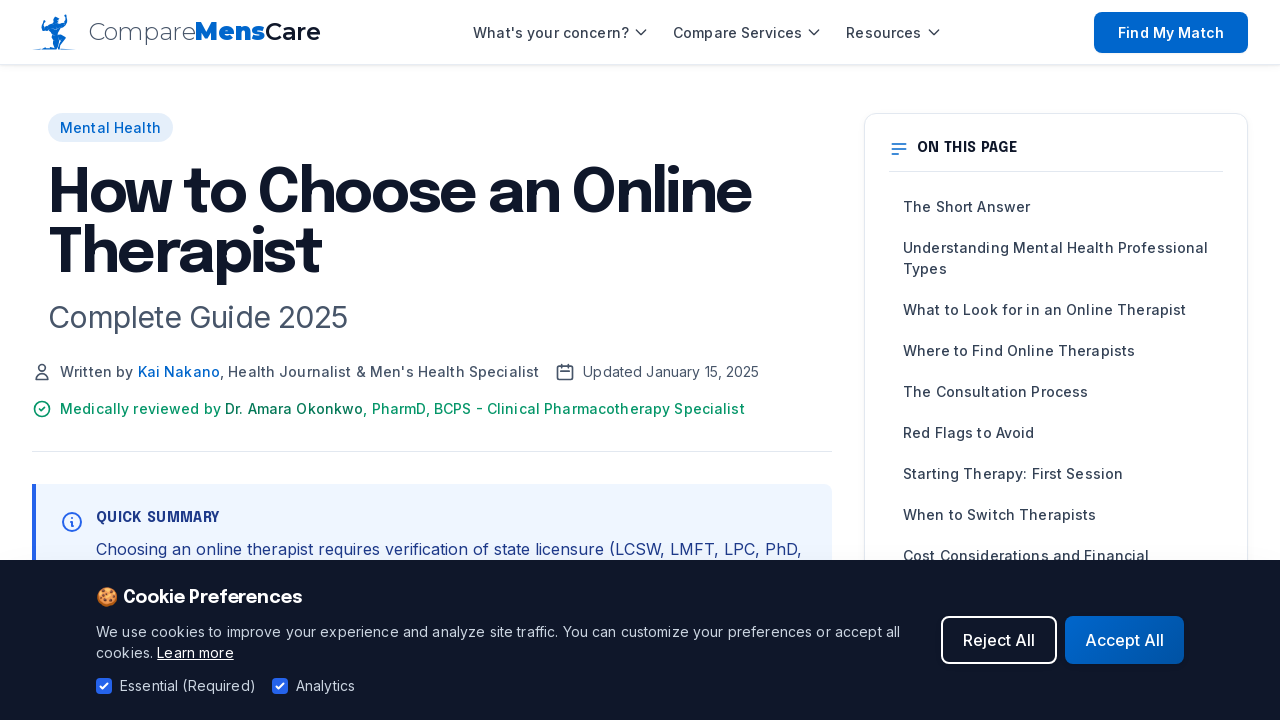

Navigated to guide page: understanding-erectile-dysfunction
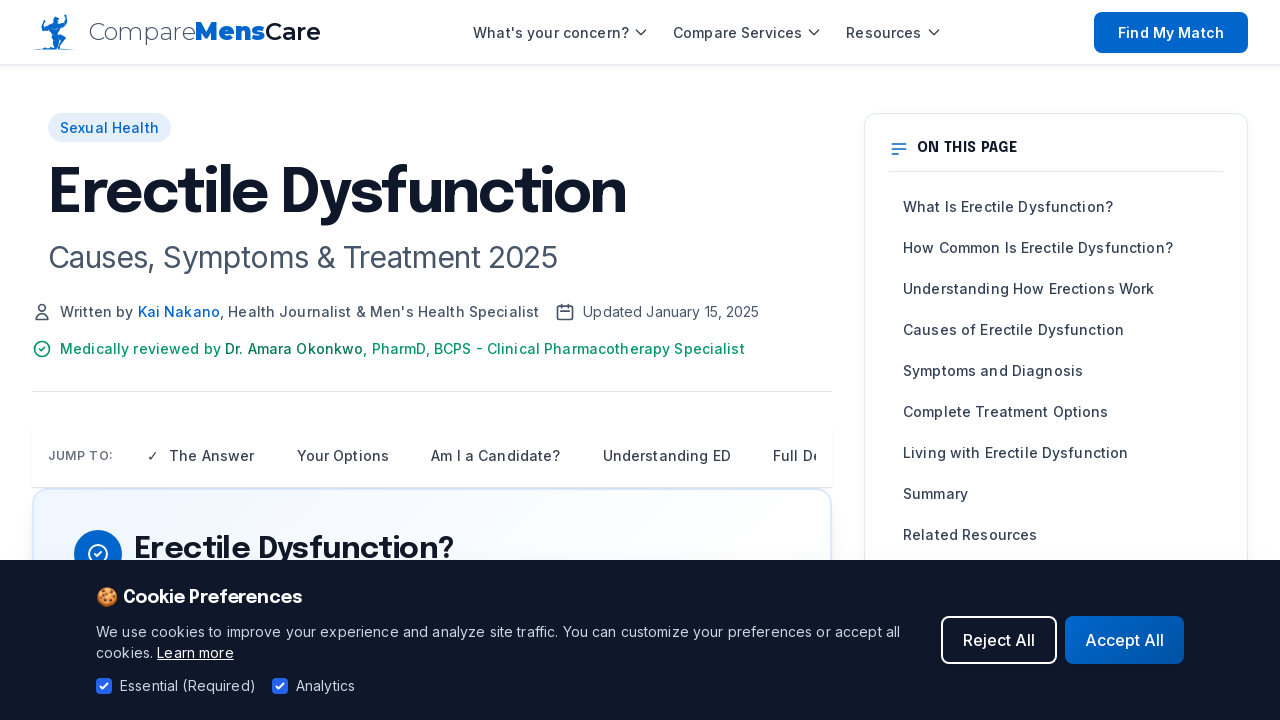

Retrieved body text from understanding-erectile-dysfunction page
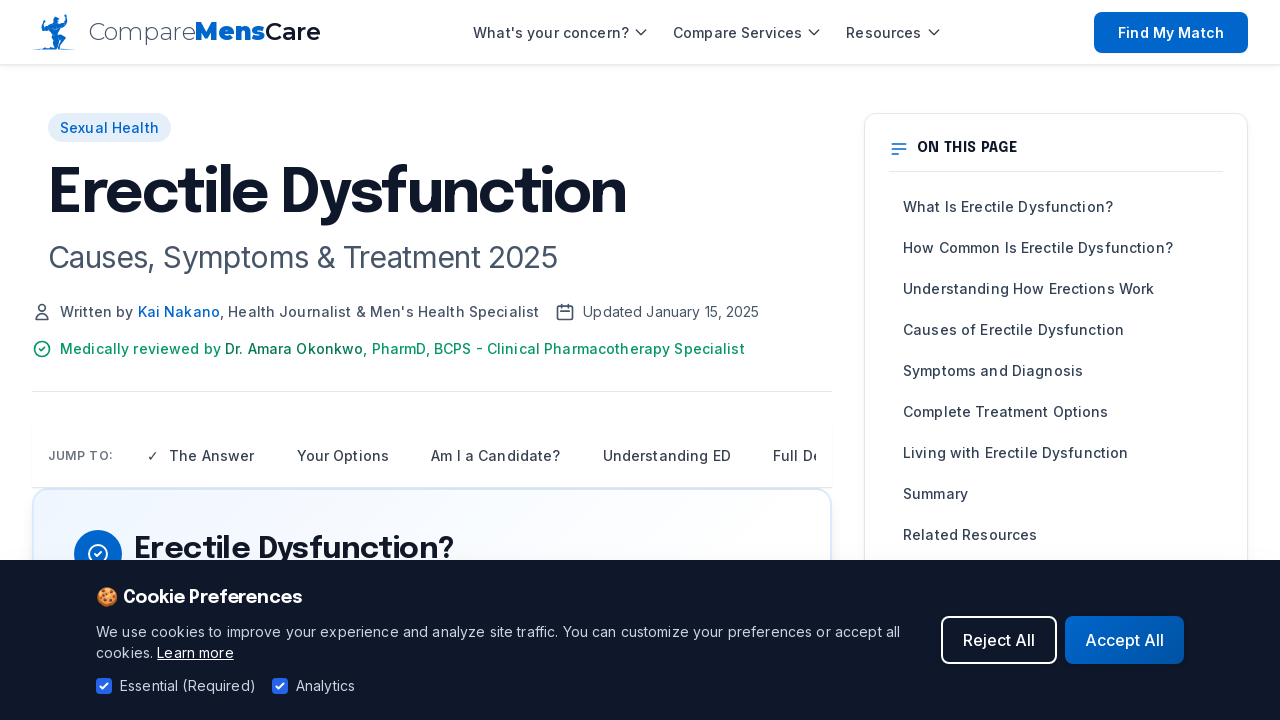

Retrieved page title from understanding-erectile-dysfunction page
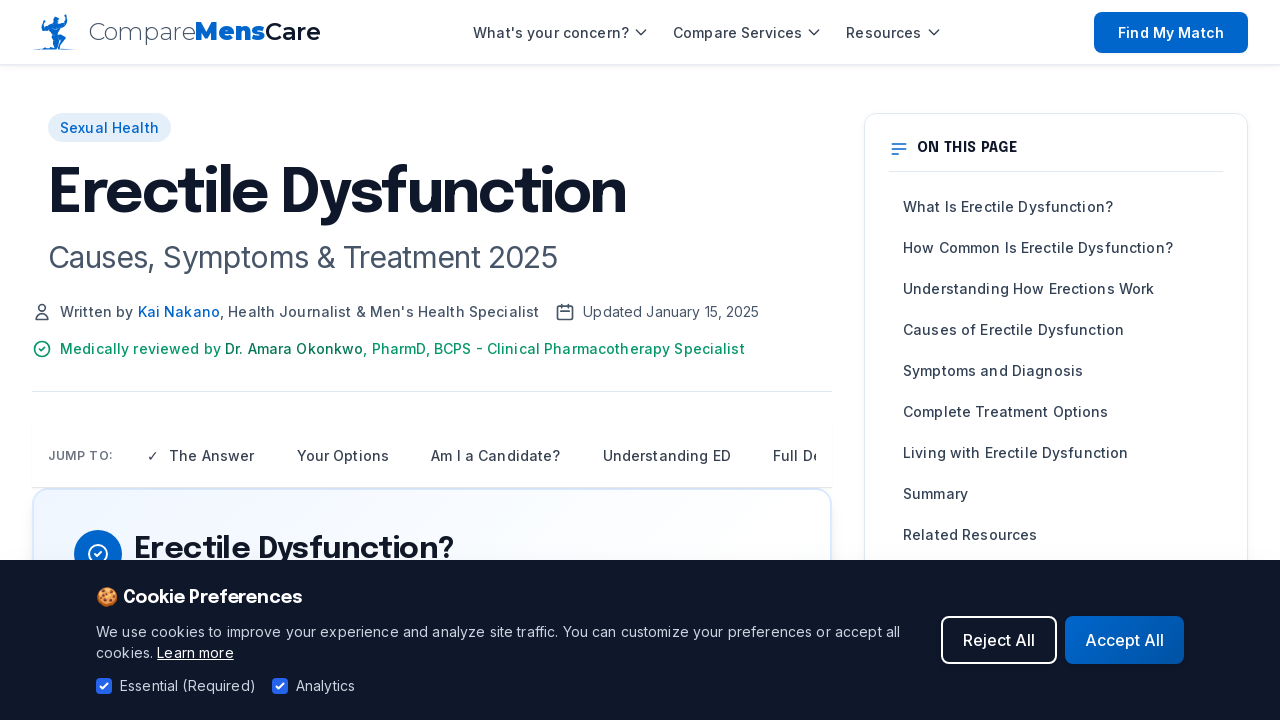

Verified no 404 or 'Page Not Found' text in understanding-erectile-dysfunction page body
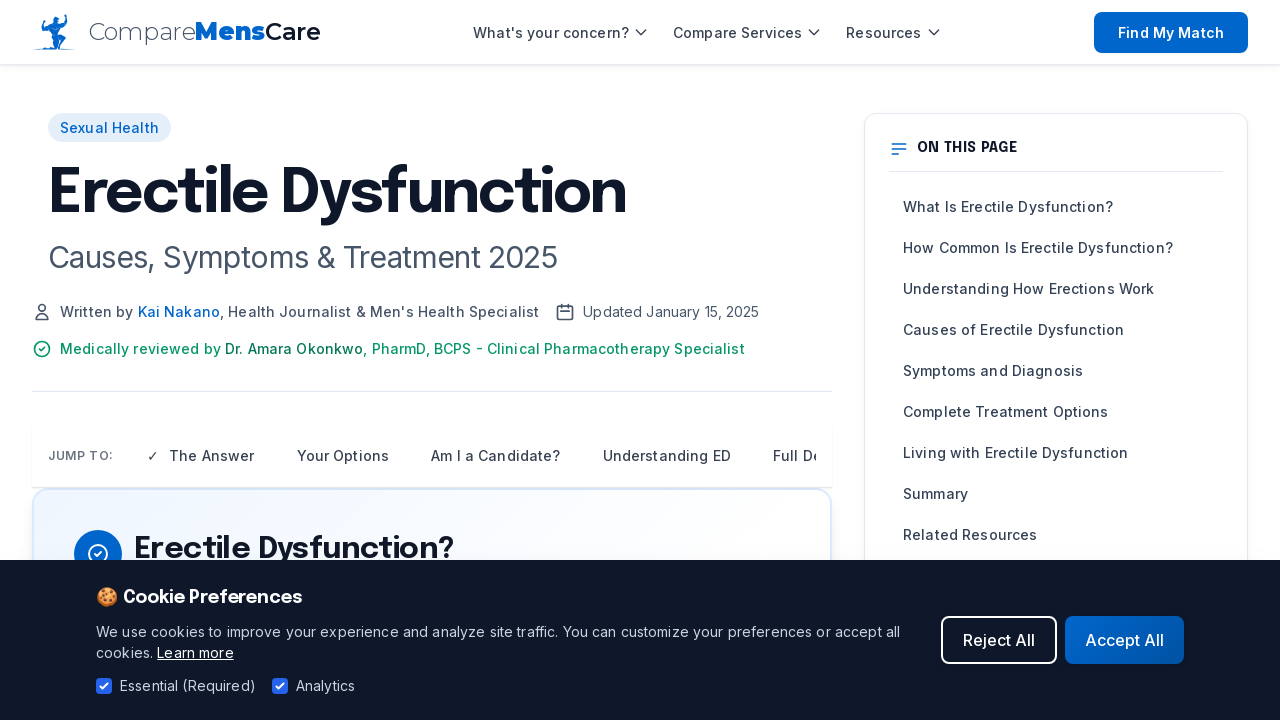

Verified no 404 in understanding-erectile-dysfunction page title
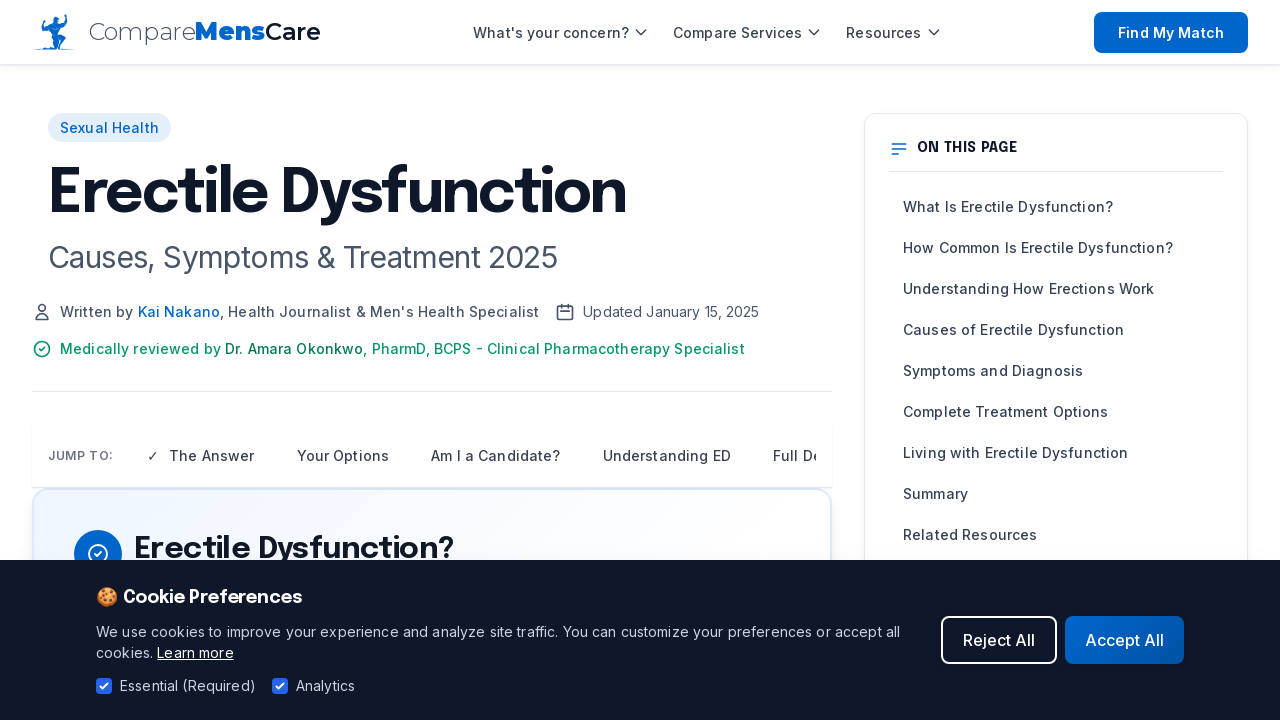

Navigated to guide page: what-is-testosterone-replacement-therapy
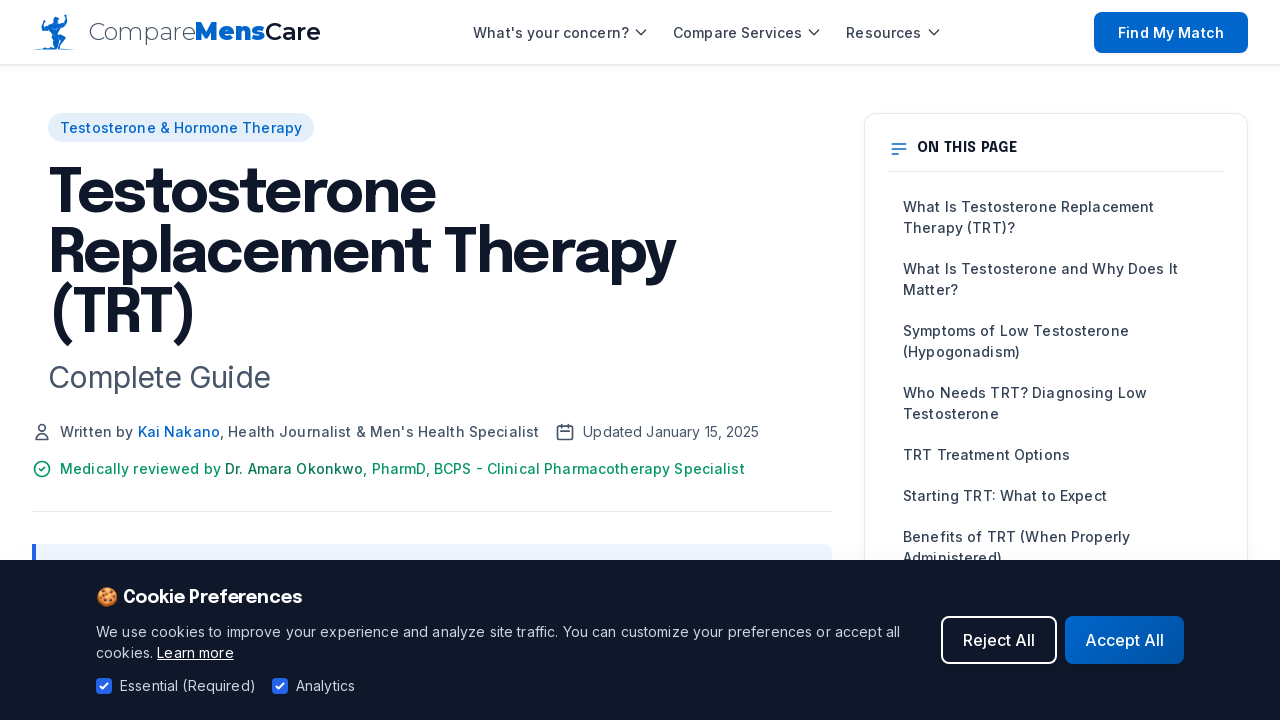

Retrieved body text from what-is-testosterone-replacement-therapy page
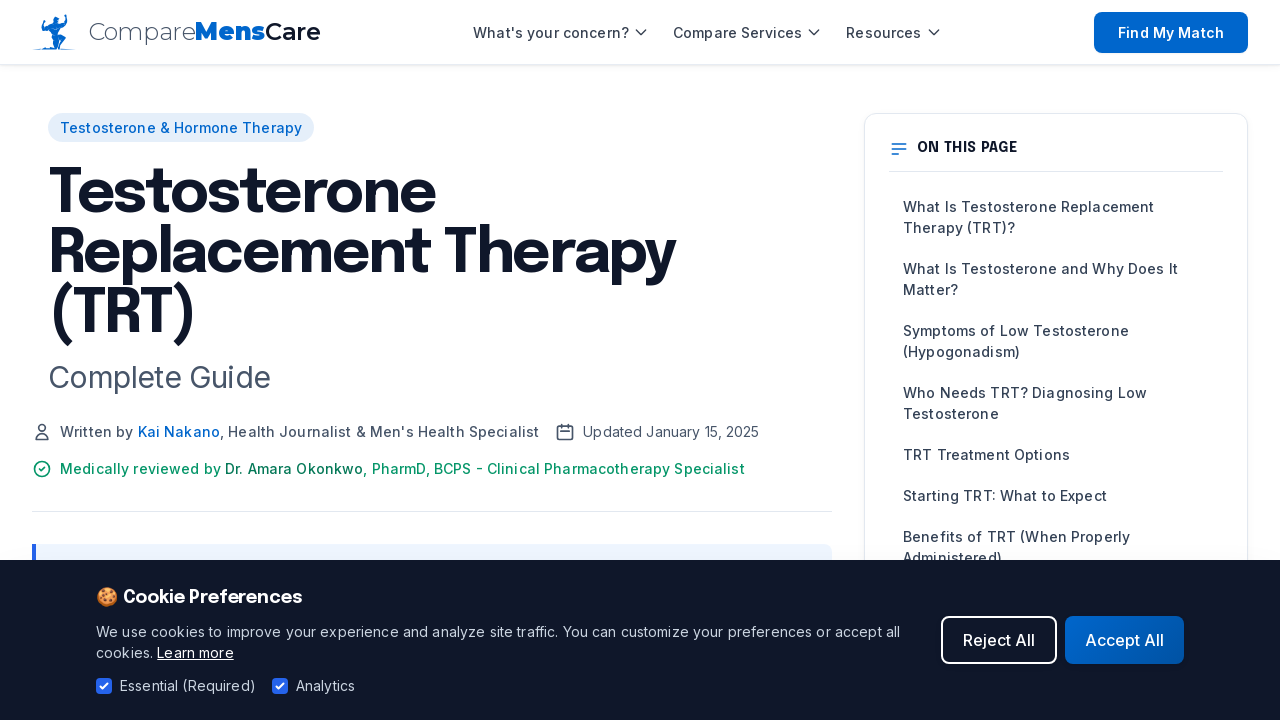

Retrieved page title from what-is-testosterone-replacement-therapy page
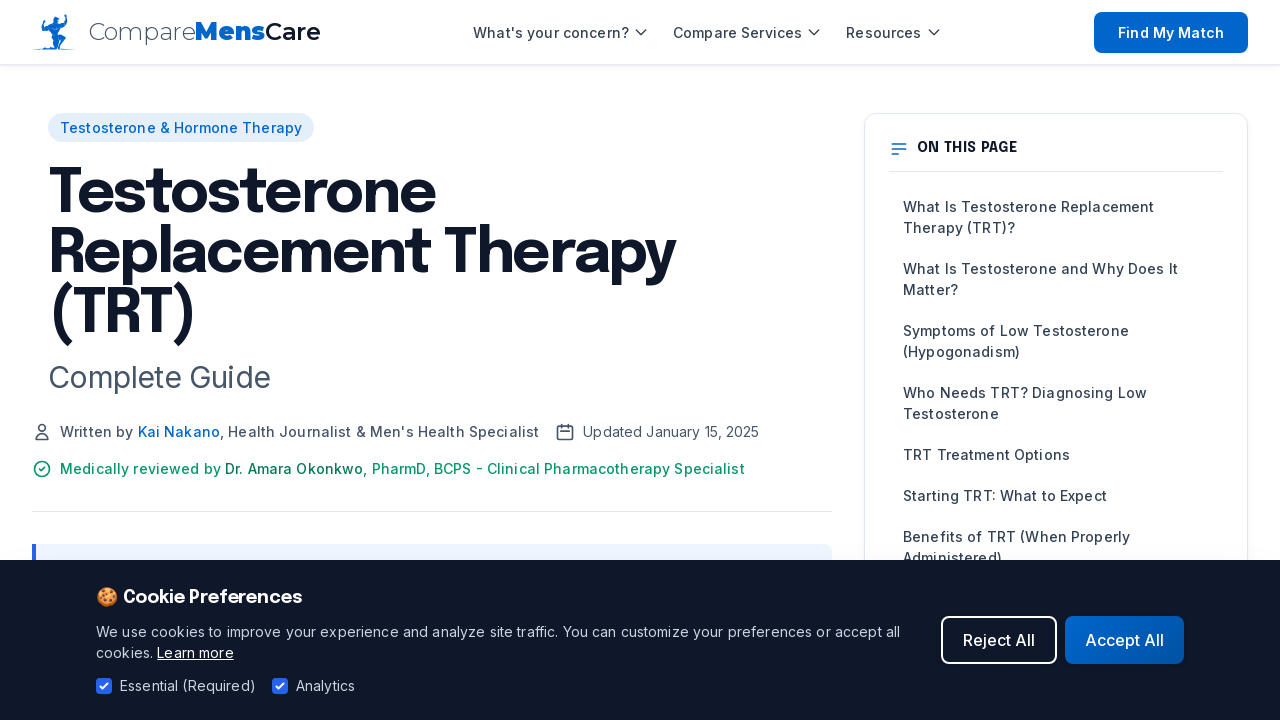

Verified no 404 or 'Page Not Found' text in what-is-testosterone-replacement-therapy page body
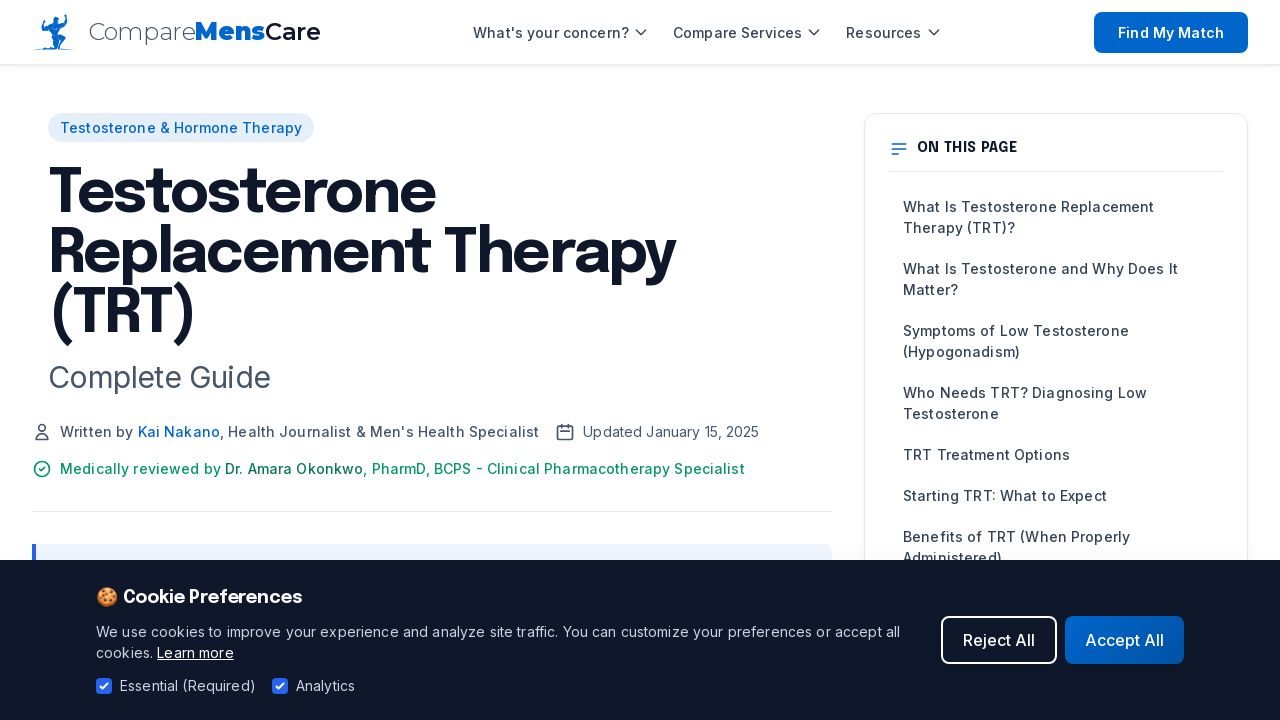

Verified no 404 in what-is-testosterone-replacement-therapy page title
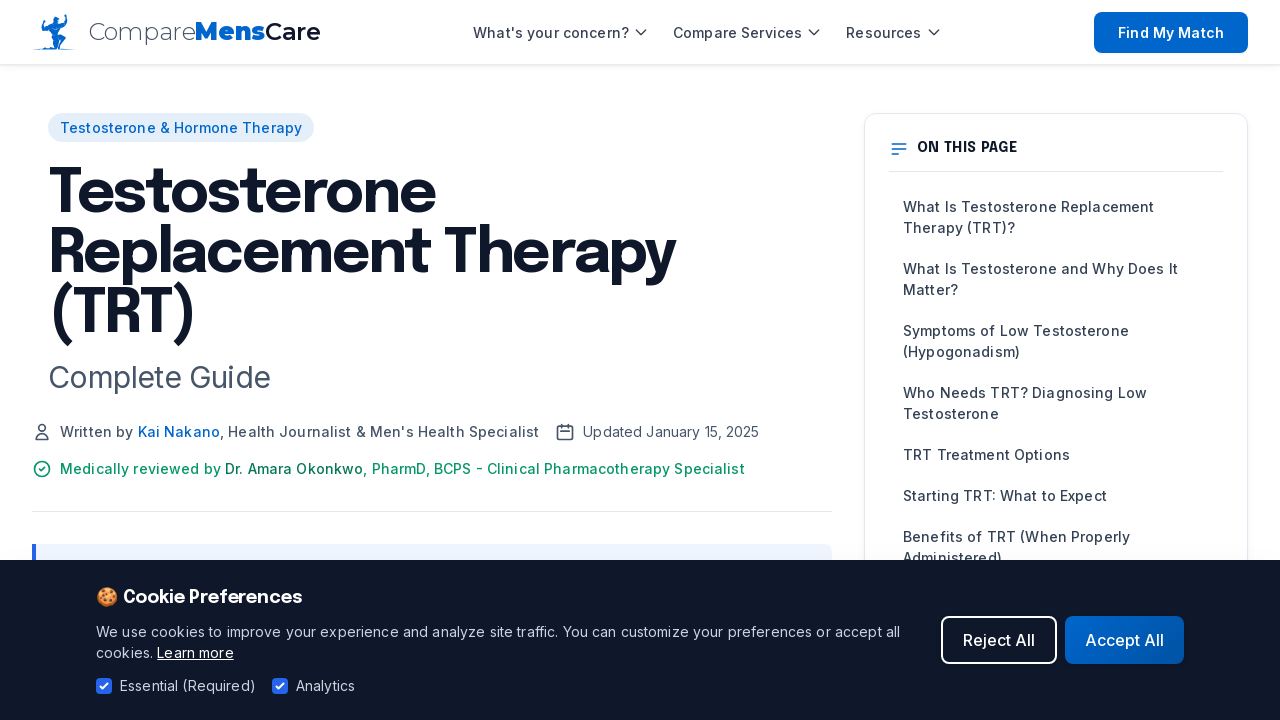

Navigated to guide page: understanding-male-pattern-baldness
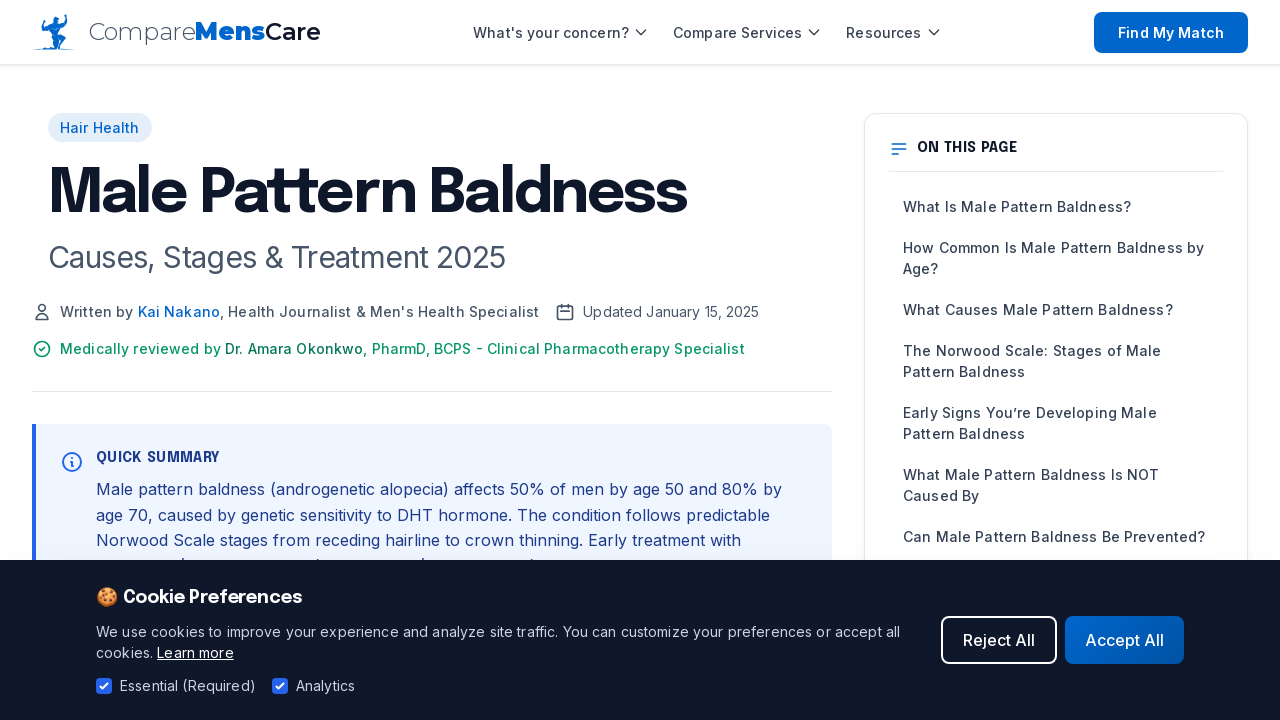

Retrieved body text from understanding-male-pattern-baldness page
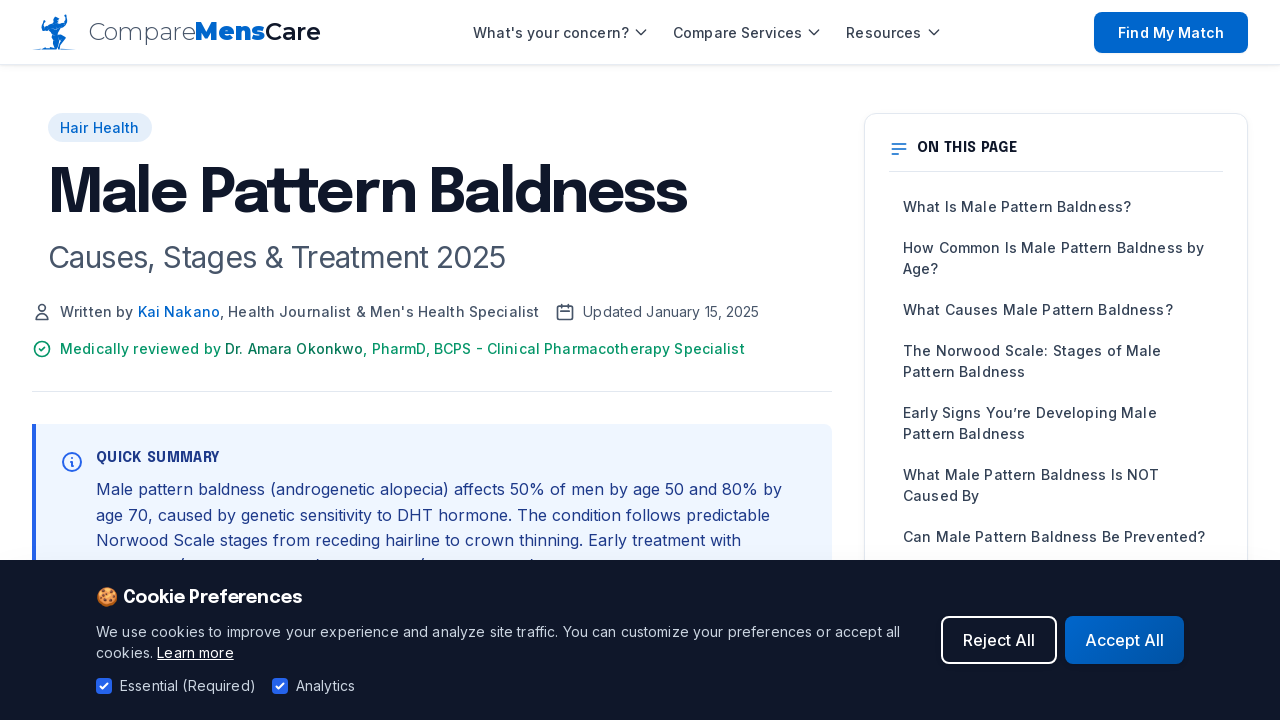

Retrieved page title from understanding-male-pattern-baldness page
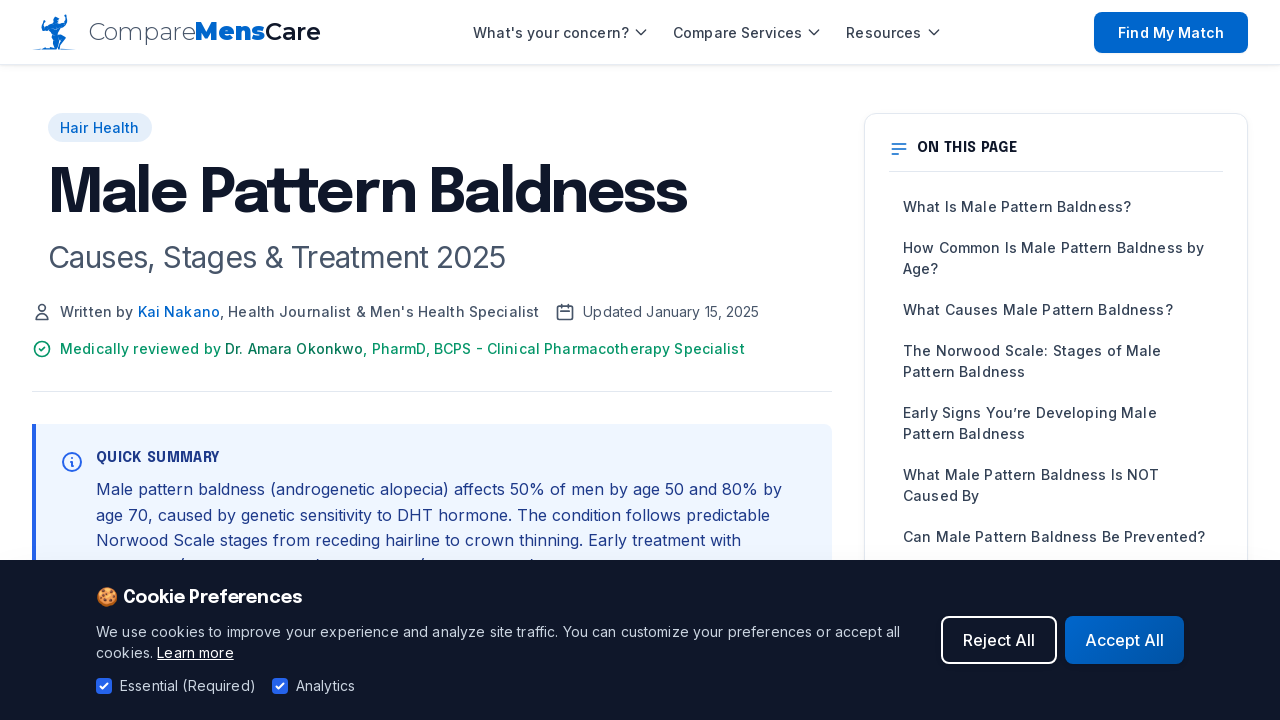

Verified no 404 or 'Page Not Found' text in understanding-male-pattern-baldness page body
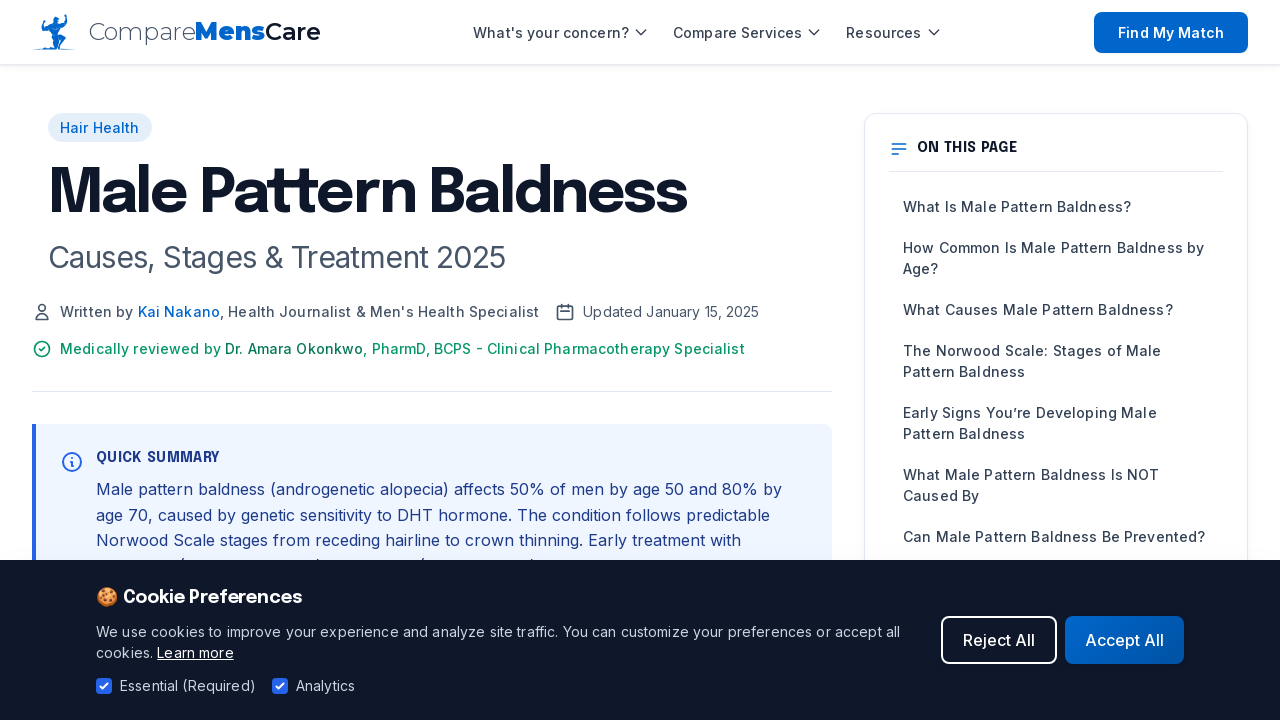

Verified no 404 in understanding-male-pattern-baldness page title
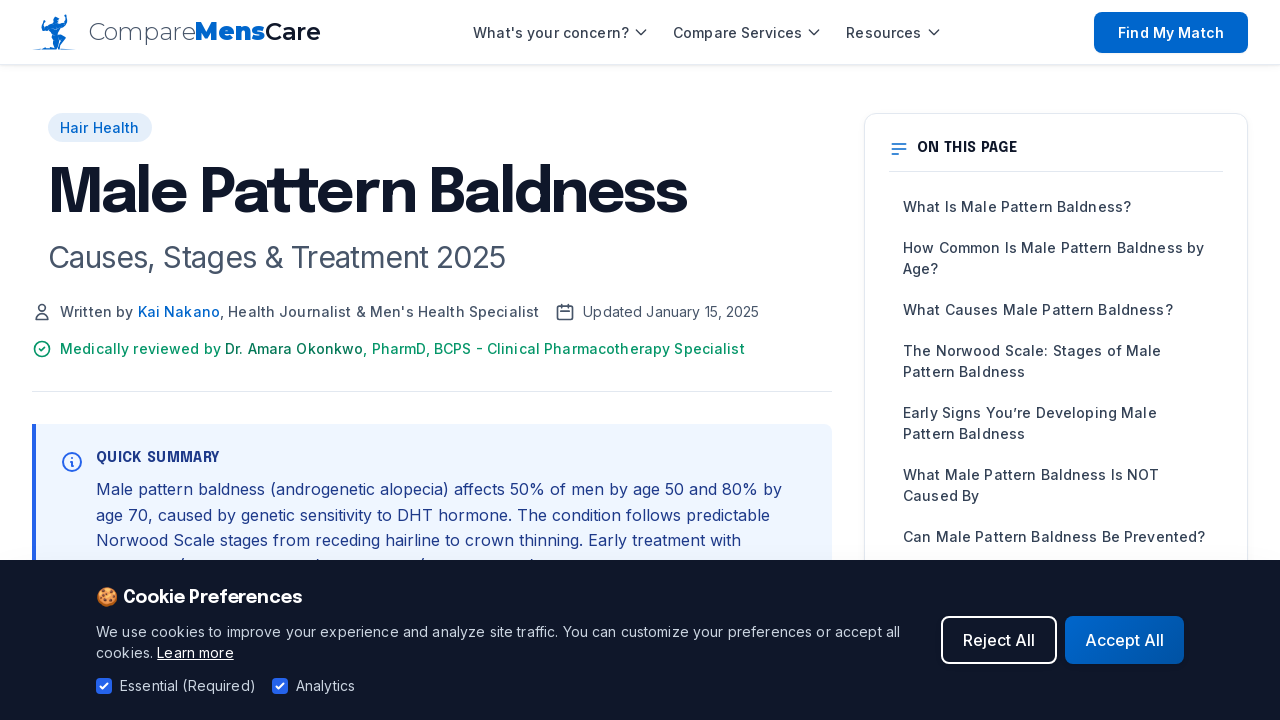

Navigated to guide page: when-to-see-doctor-about-ed
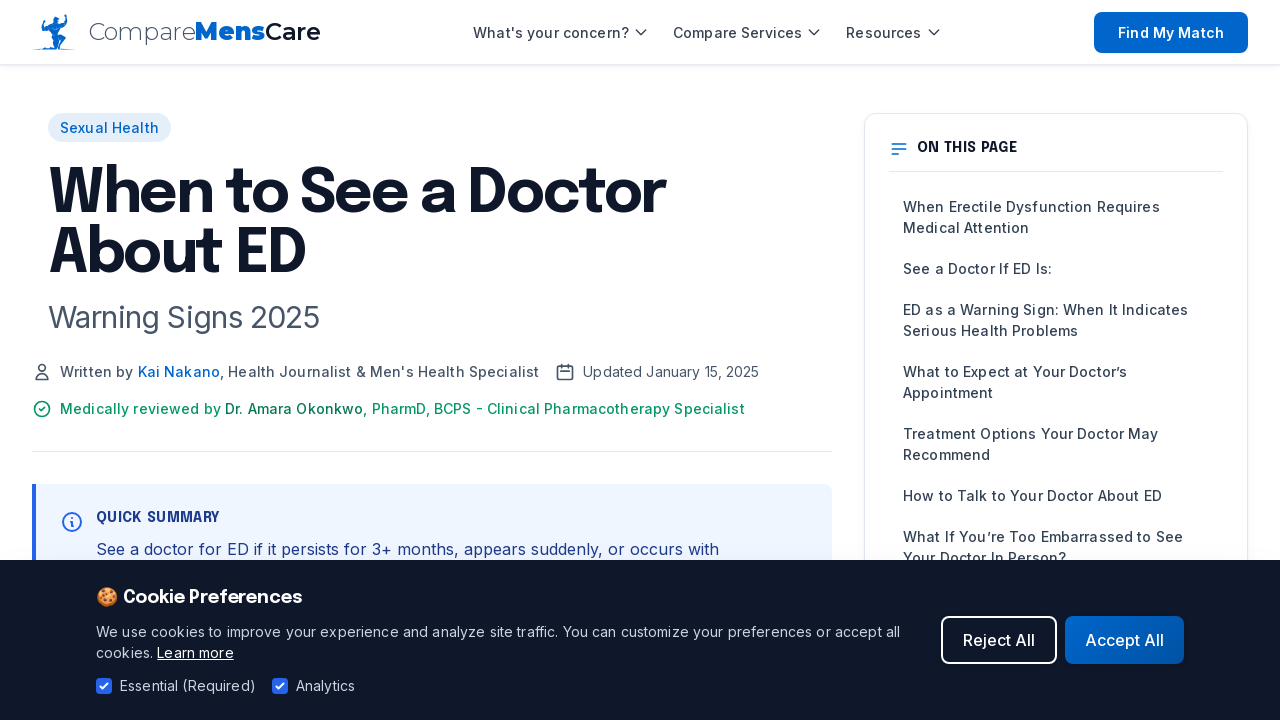

Retrieved body text from when-to-see-doctor-about-ed page
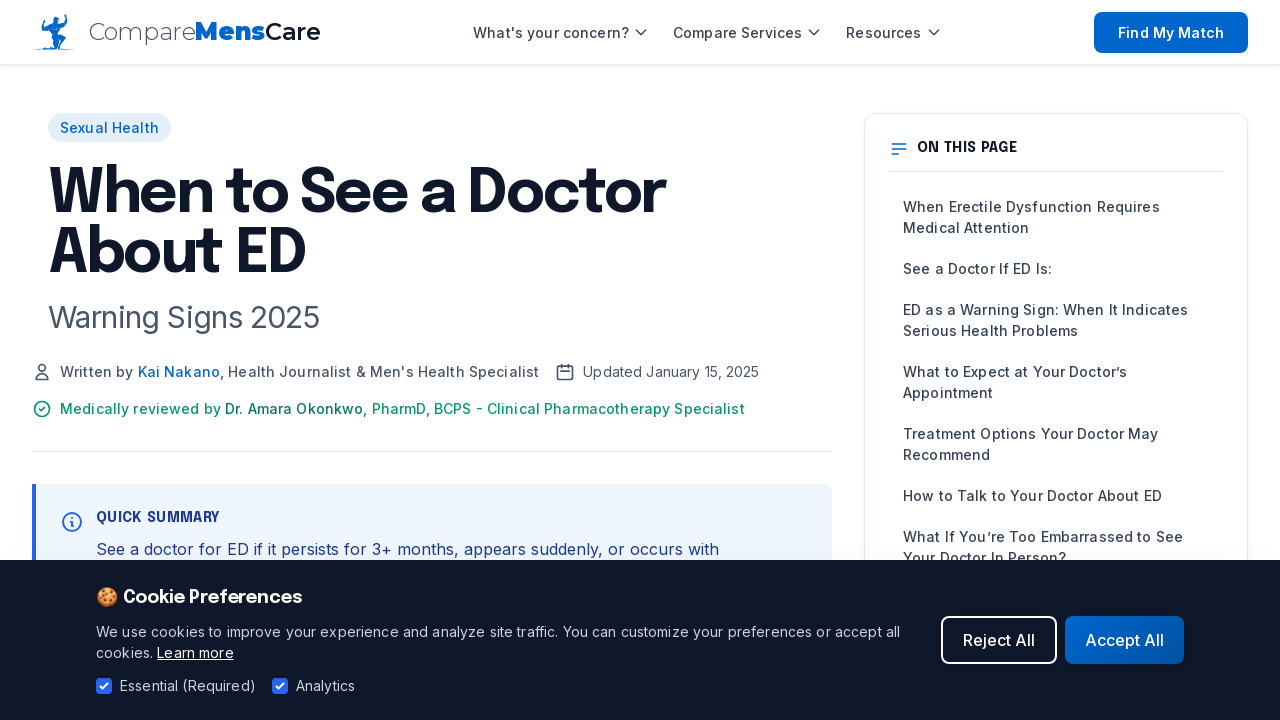

Retrieved page title from when-to-see-doctor-about-ed page
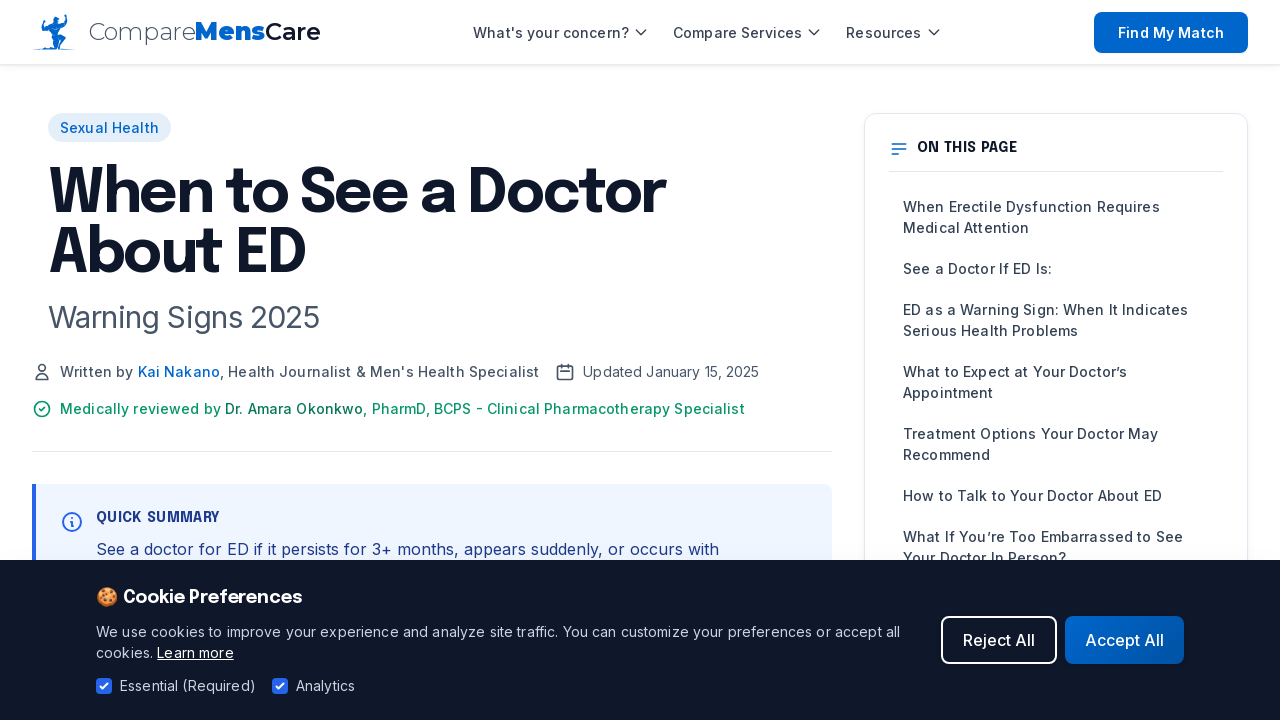

Verified no 404 or 'Page Not Found' text in when-to-see-doctor-about-ed page body
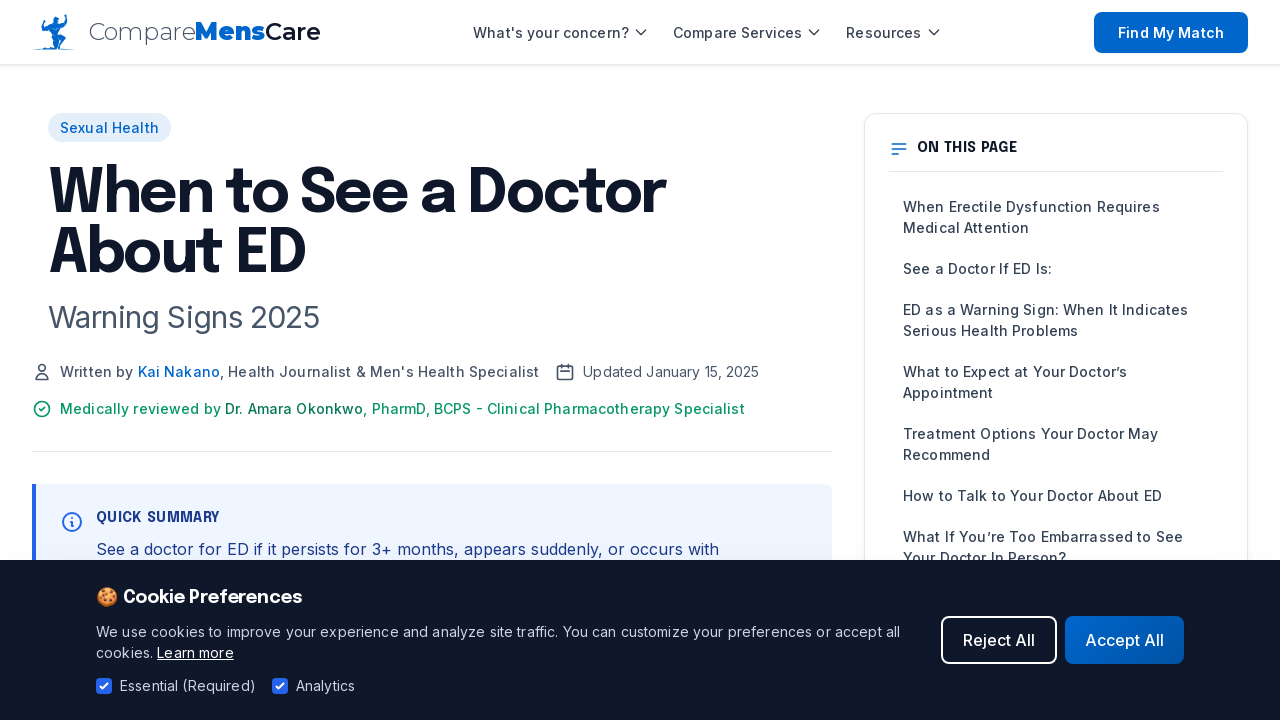

Verified no 404 in when-to-see-doctor-about-ed page title
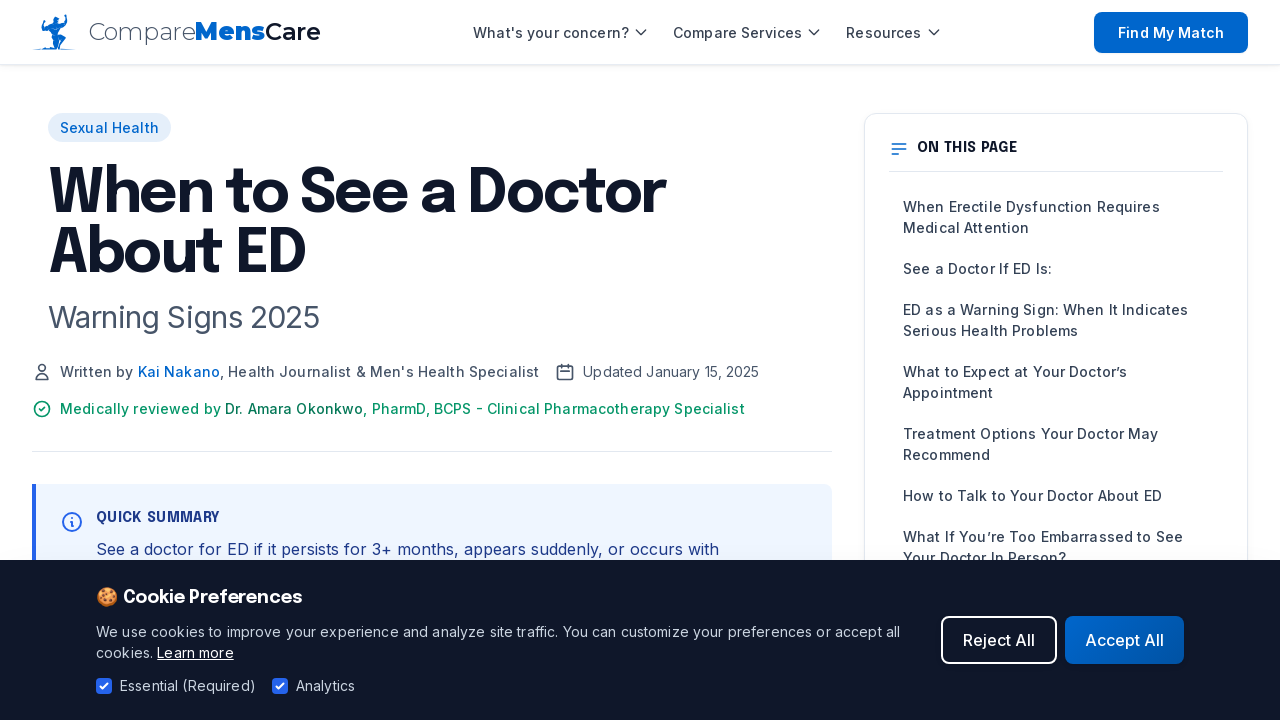

Navigated to guide page: does-insurance-cover-weight-loss-telehealth
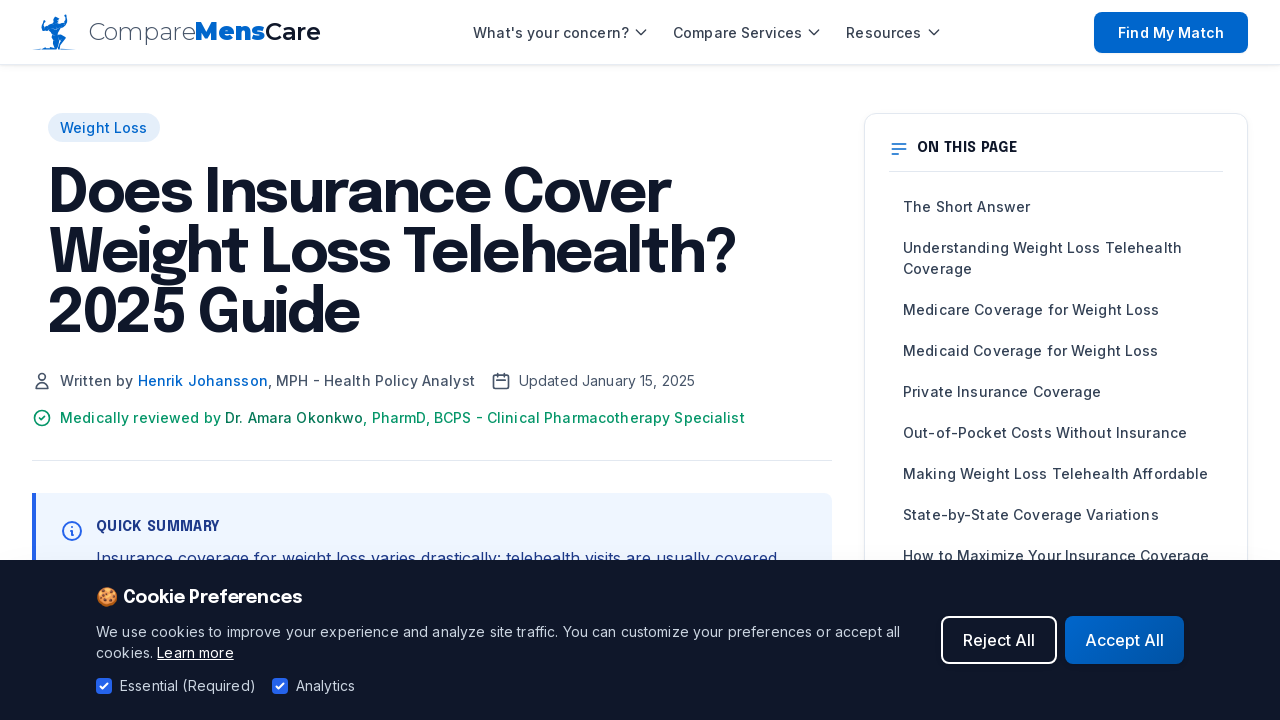

Retrieved body text from does-insurance-cover-weight-loss-telehealth page
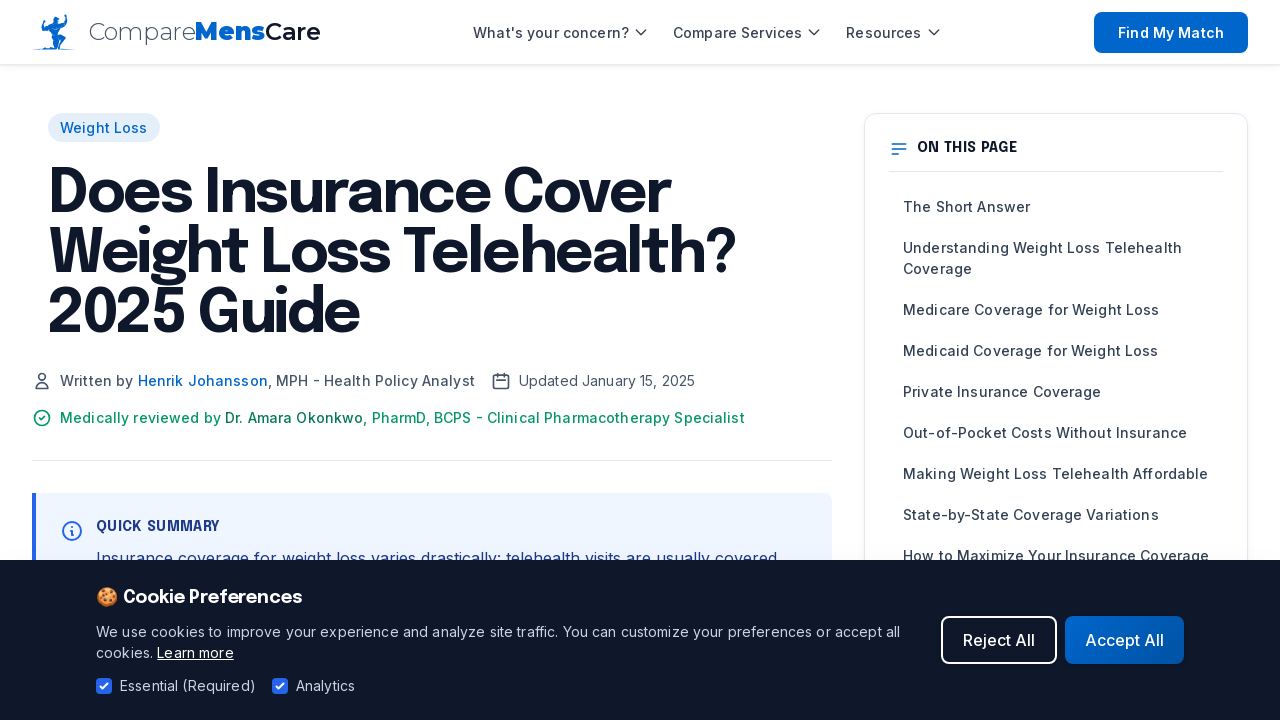

Retrieved page title from does-insurance-cover-weight-loss-telehealth page
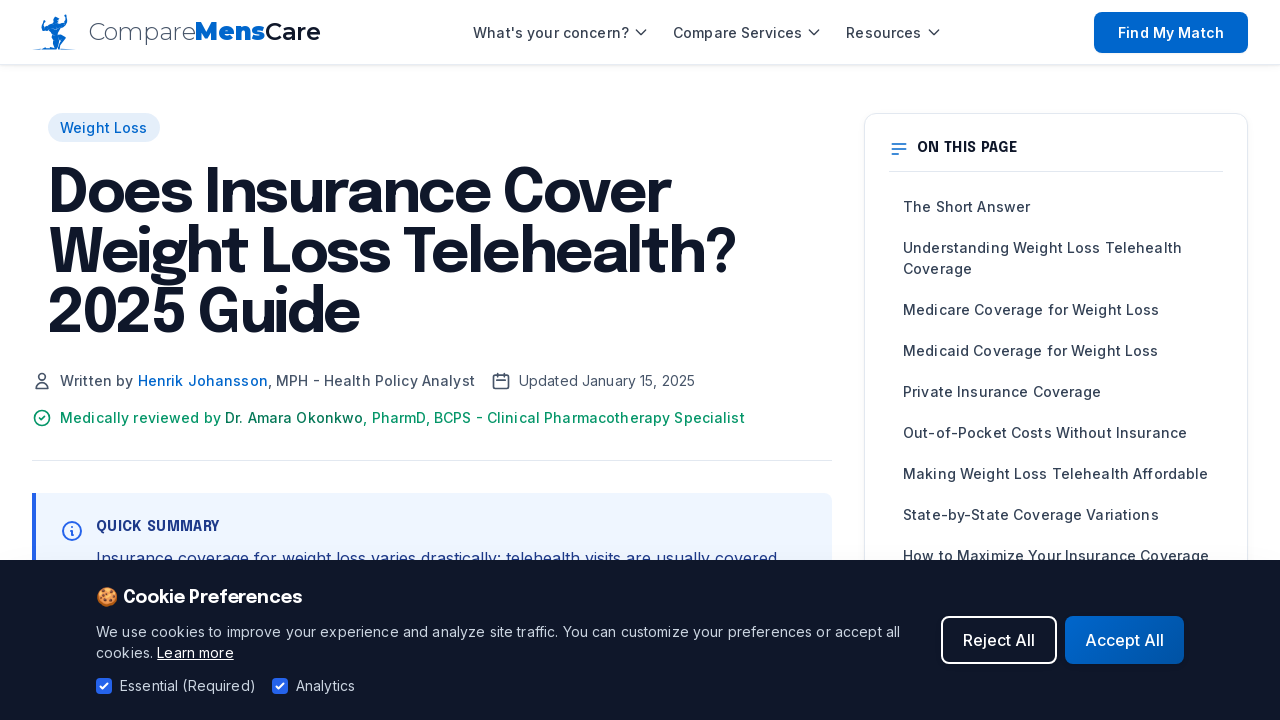

Verified no 404 or 'Page Not Found' text in does-insurance-cover-weight-loss-telehealth page body
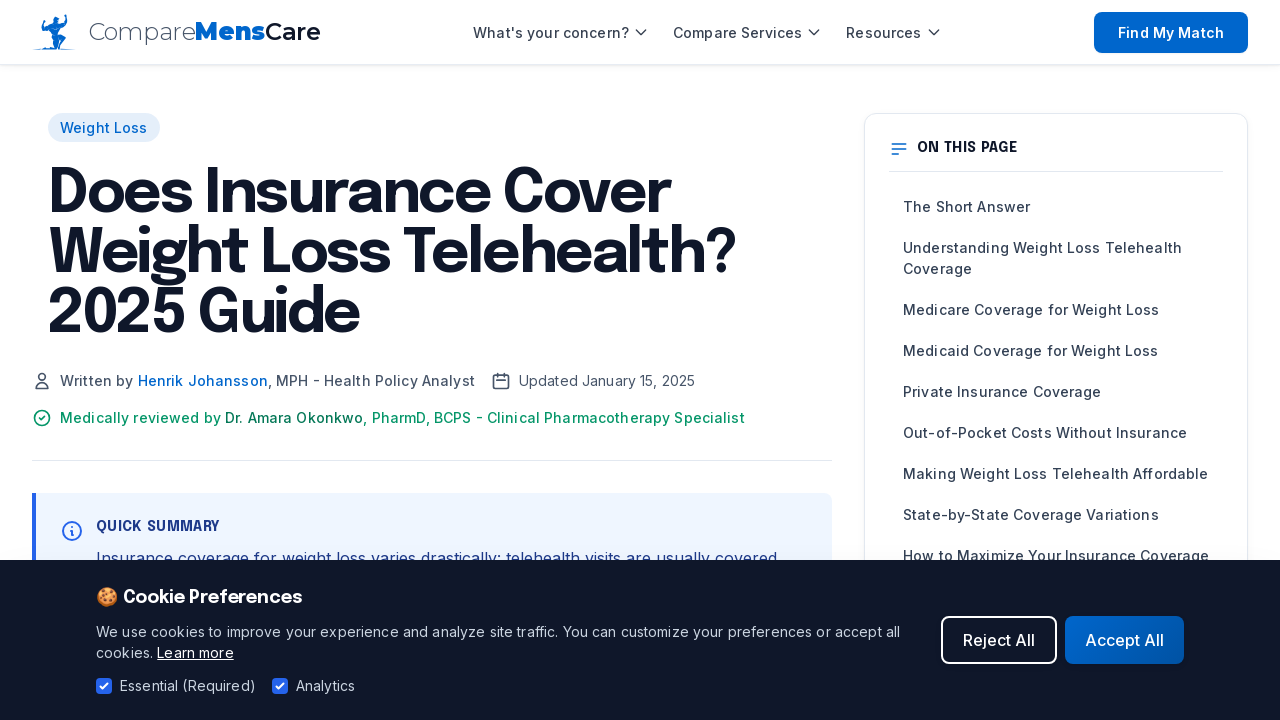

Verified no 404 in does-insurance-cover-weight-loss-telehealth page title
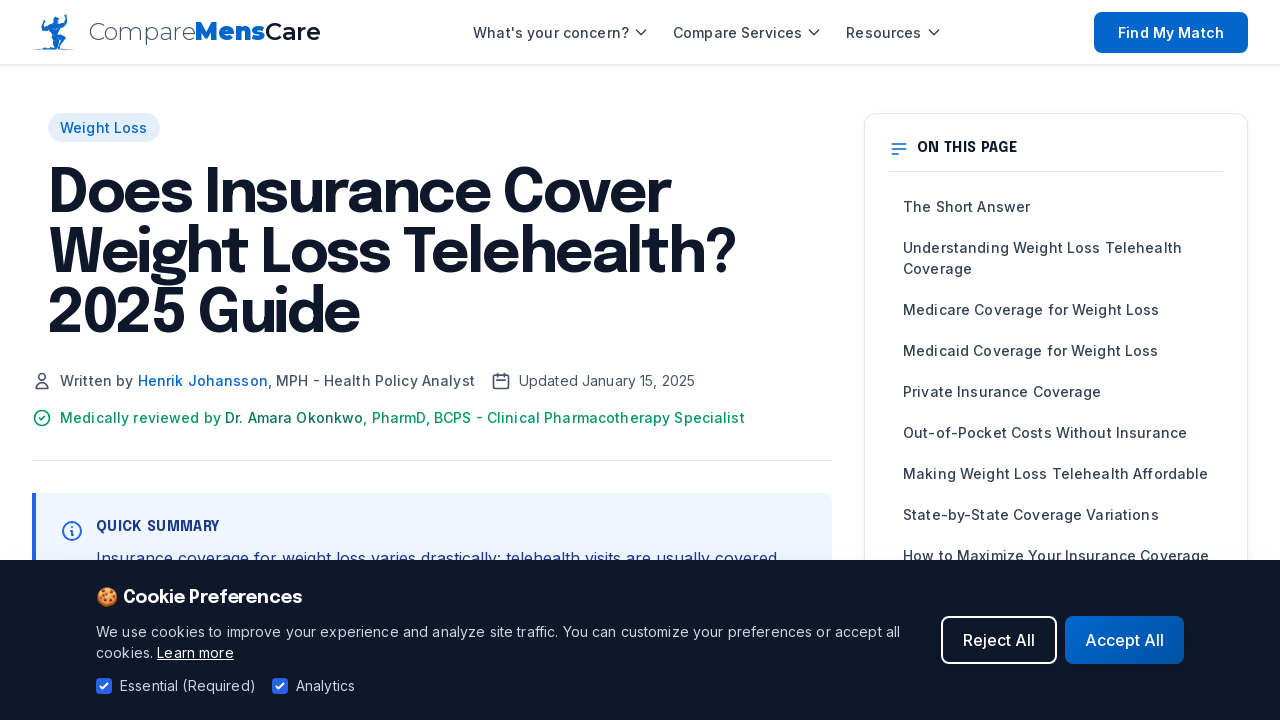

Navigated to guide page: teletherapy-vs-in-person
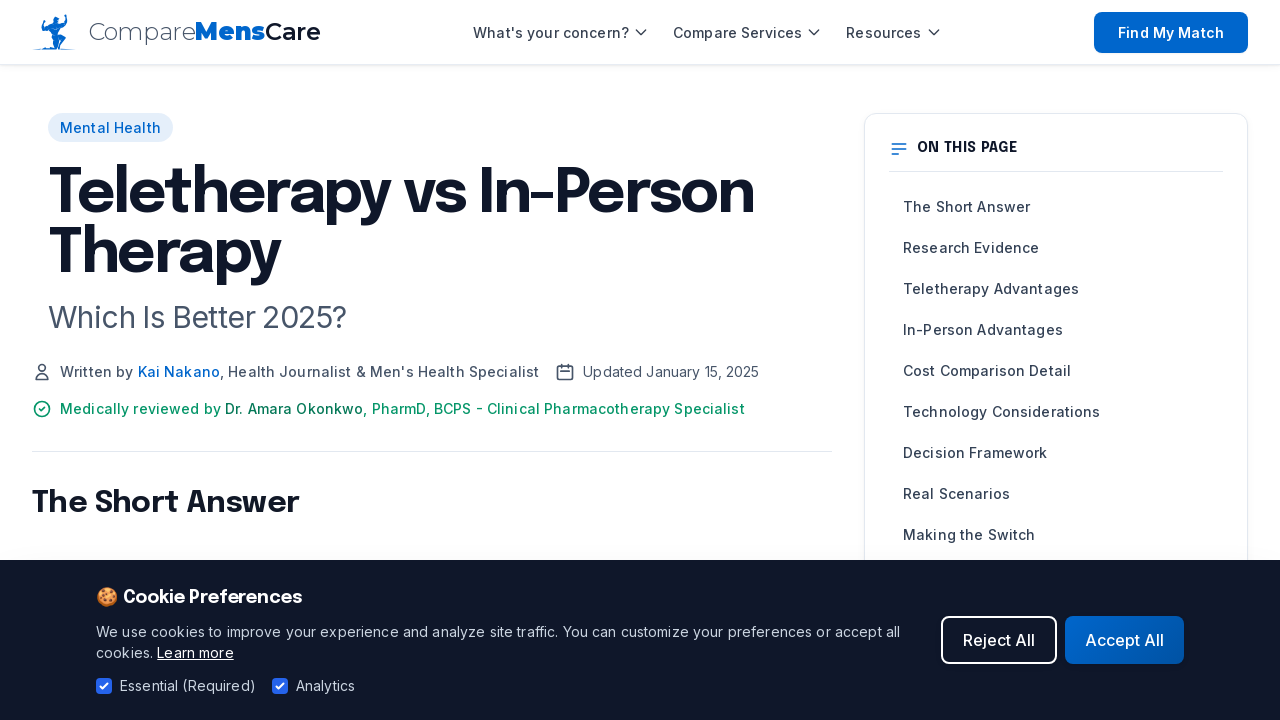

Retrieved body text from teletherapy-vs-in-person page
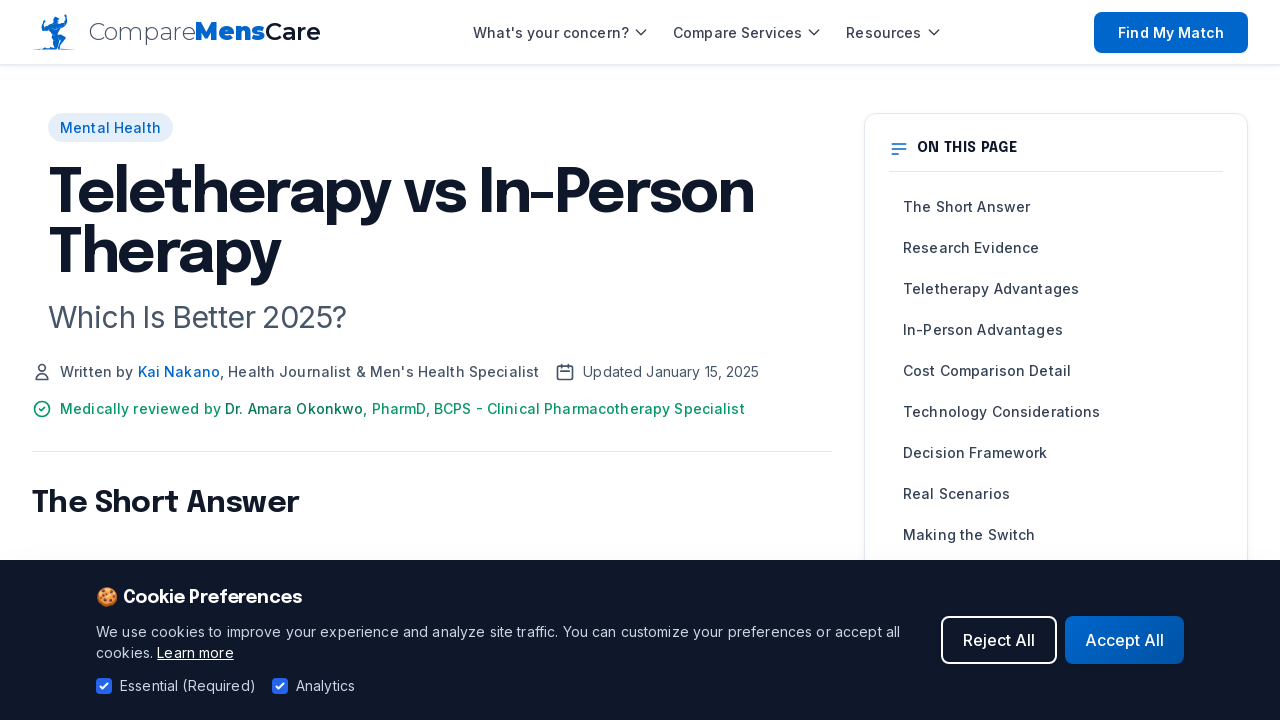

Retrieved page title from teletherapy-vs-in-person page
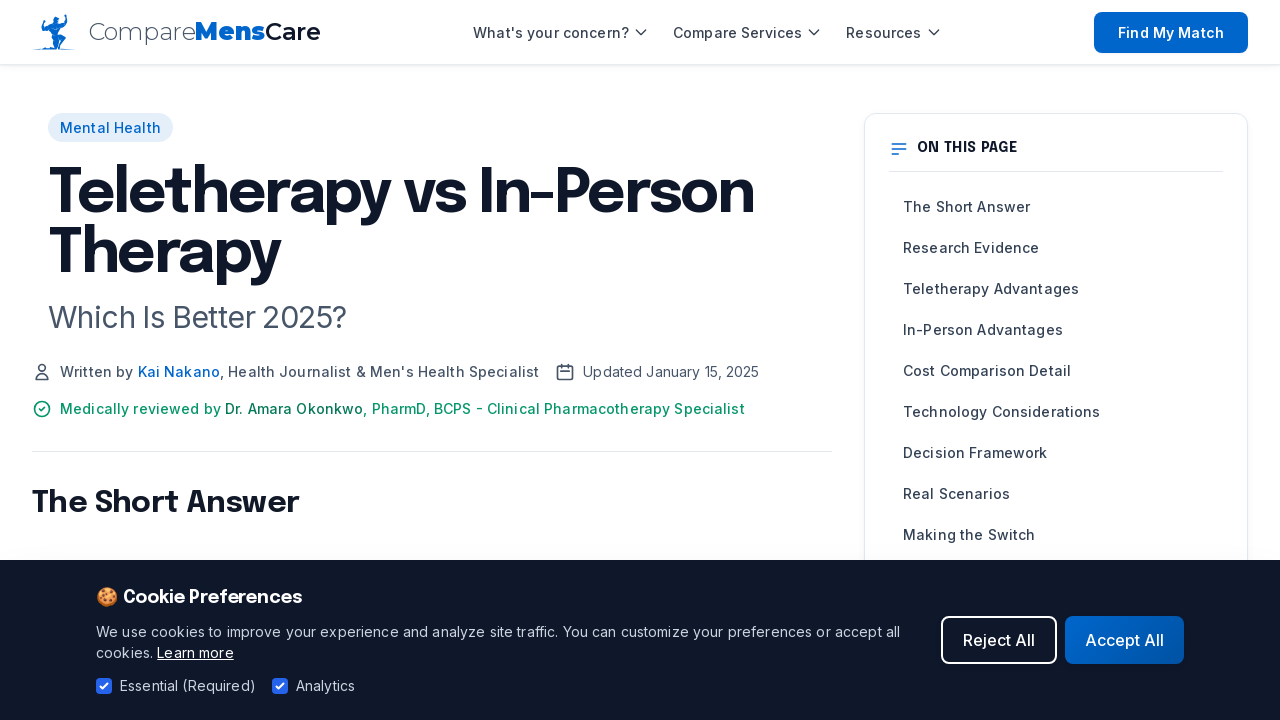

Verified no 404 or 'Page Not Found' text in teletherapy-vs-in-person page body
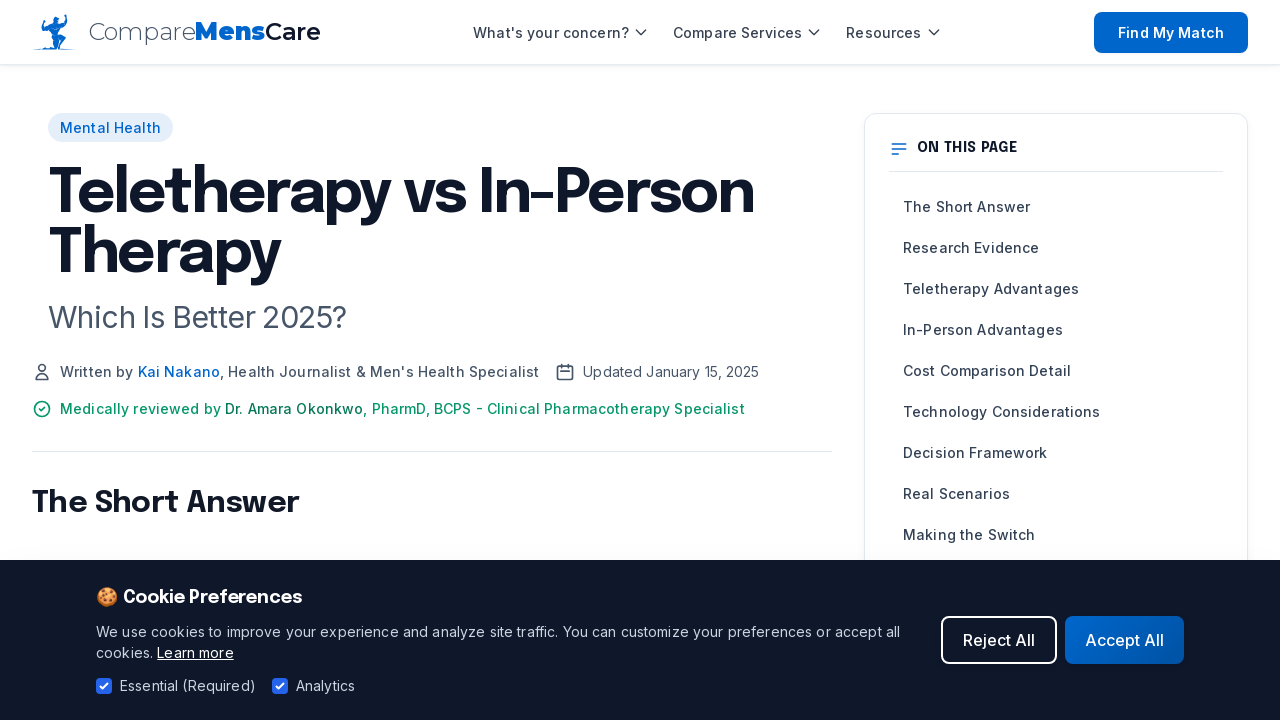

Verified no 404 in teletherapy-vs-in-person page title
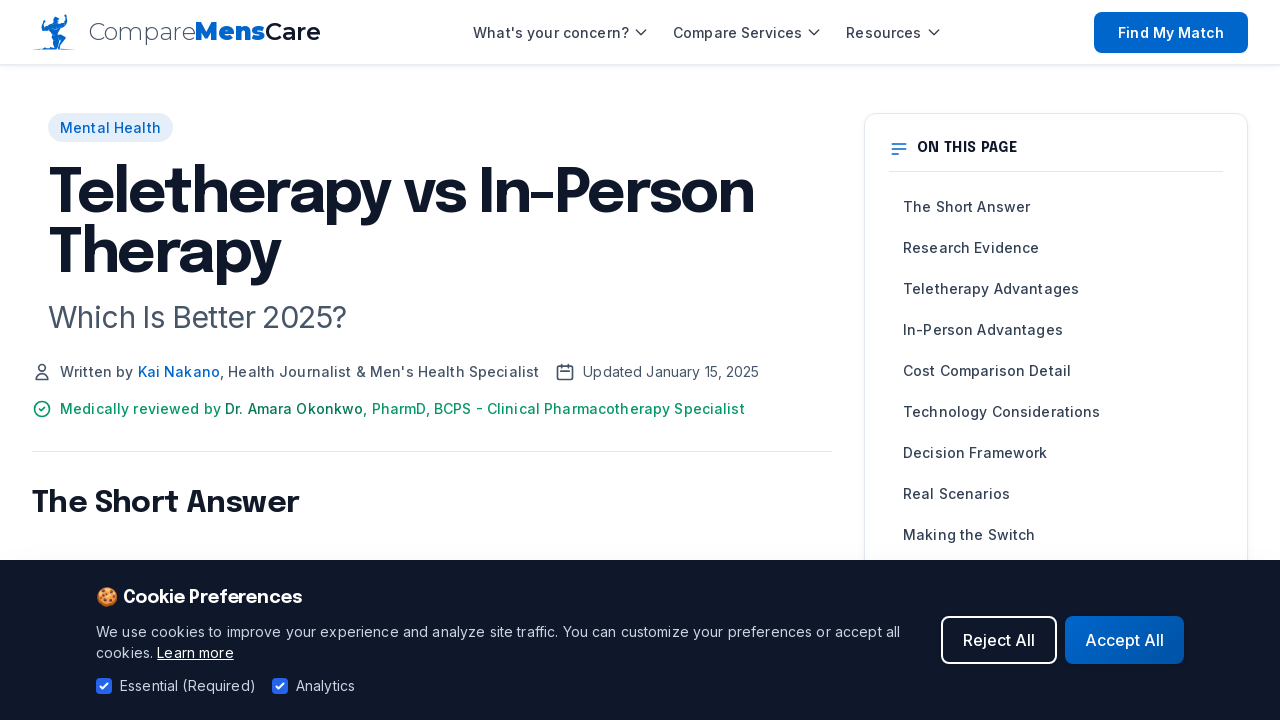

Navigated to guide page: how-to-get-testosterone-tested
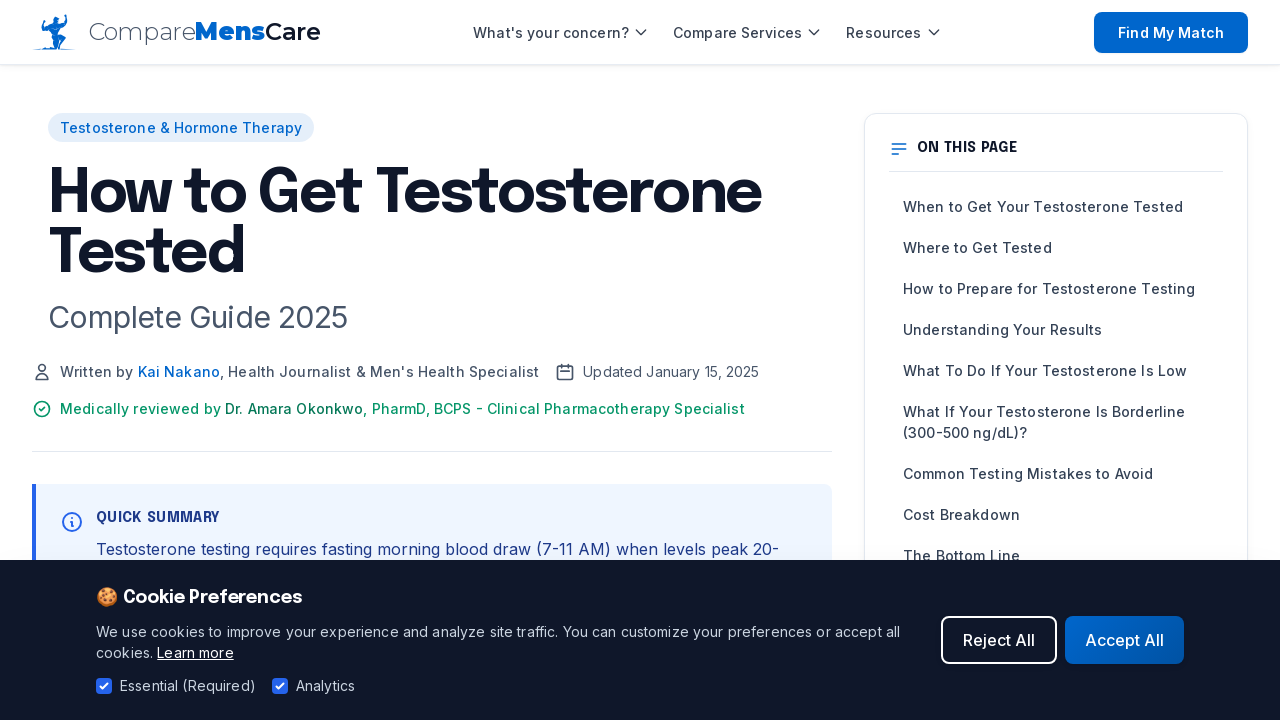

Retrieved body text from how-to-get-testosterone-tested page
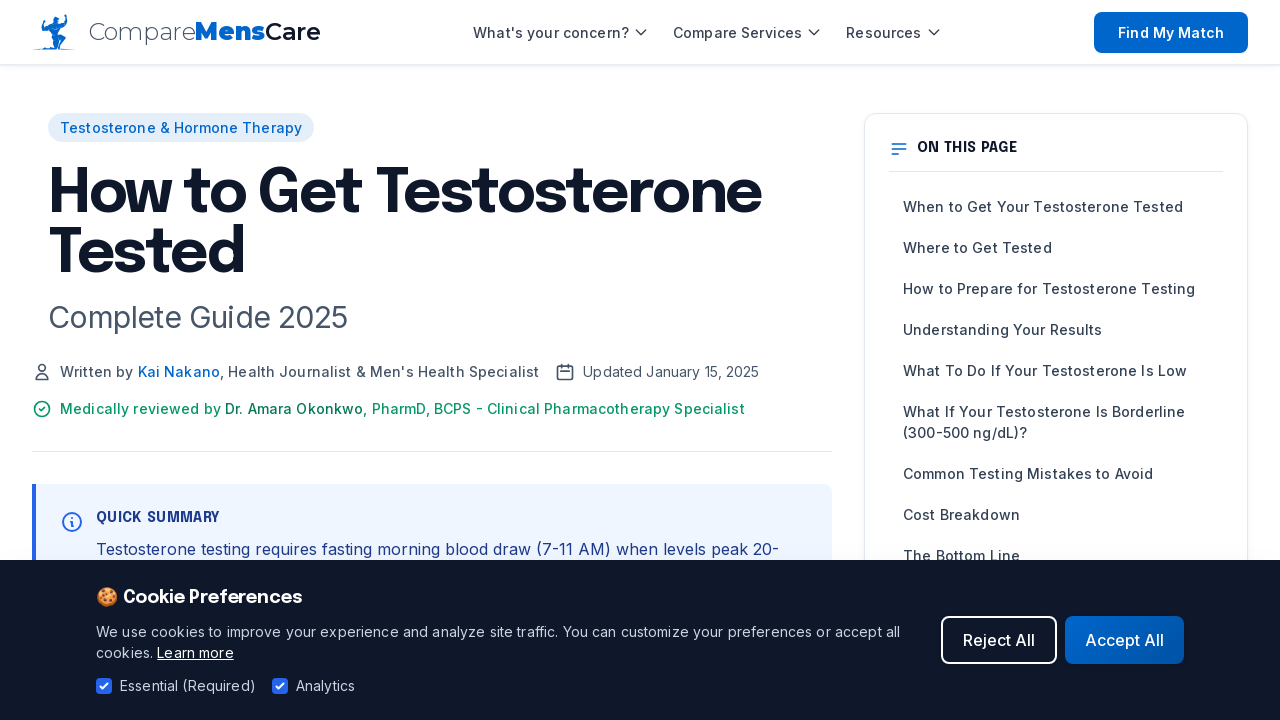

Retrieved page title from how-to-get-testosterone-tested page
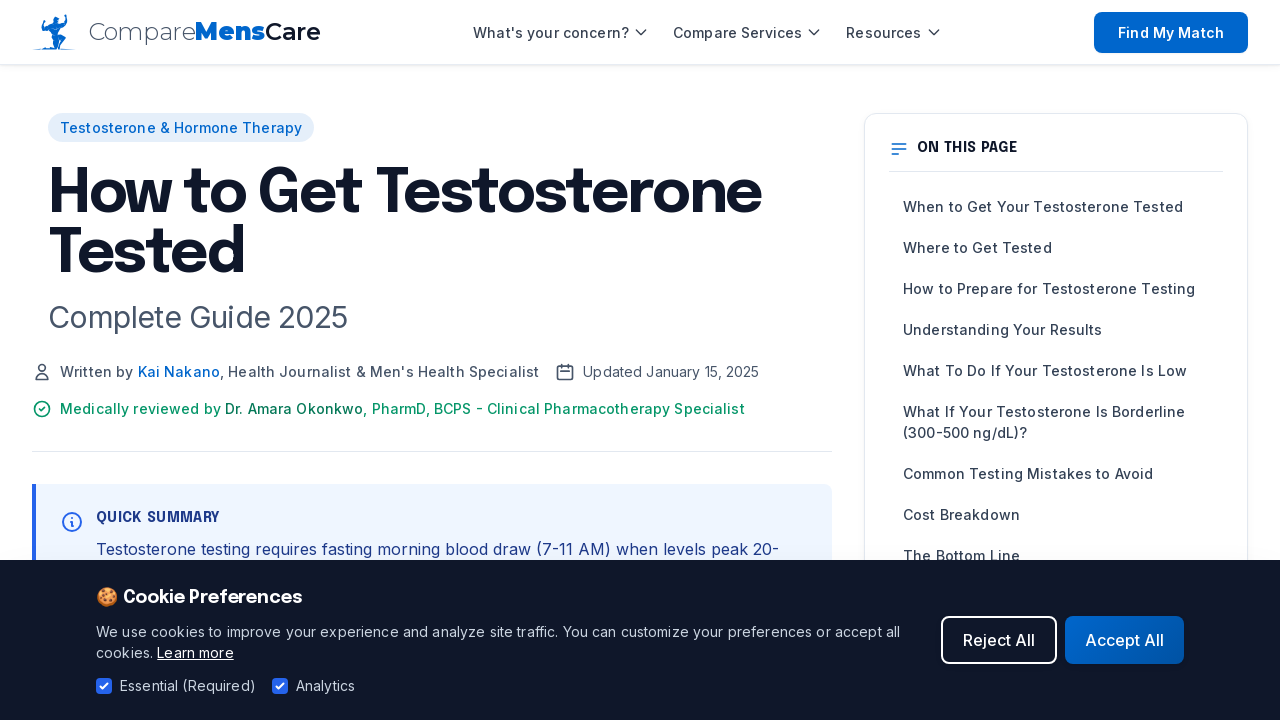

Verified no 404 or 'Page Not Found' text in how-to-get-testosterone-tested page body
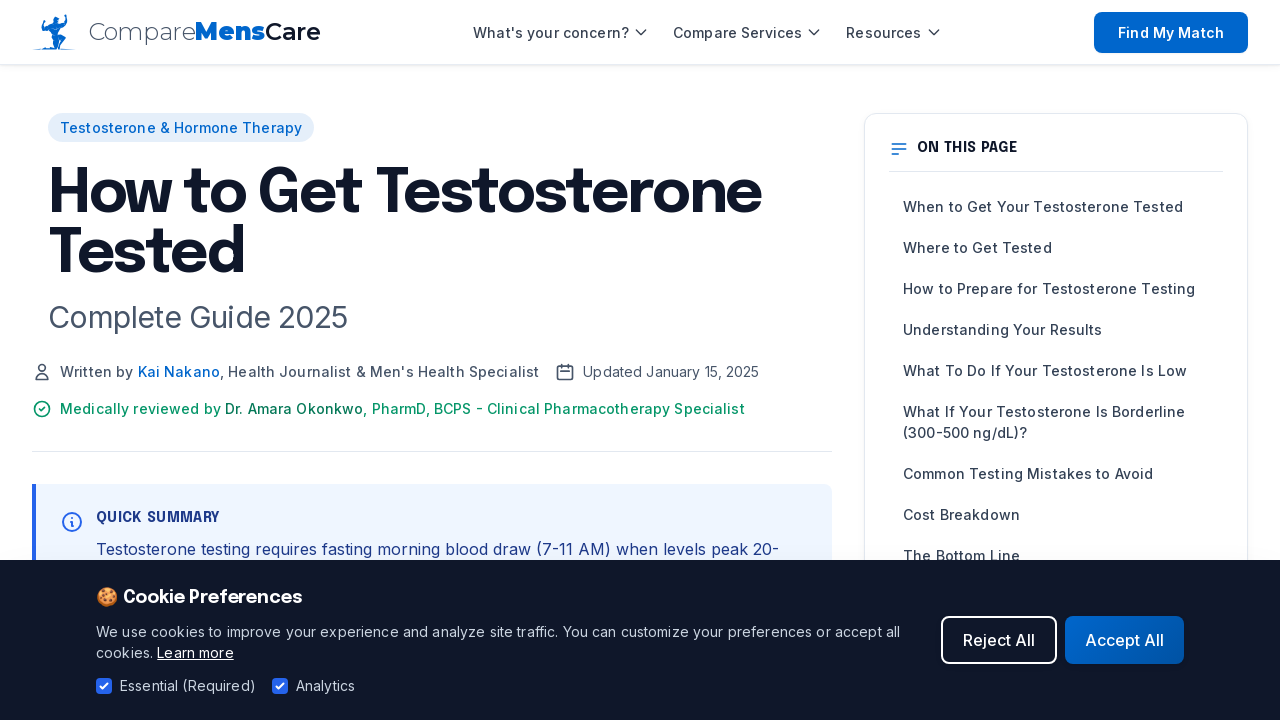

Verified no 404 in how-to-get-testosterone-tested page title
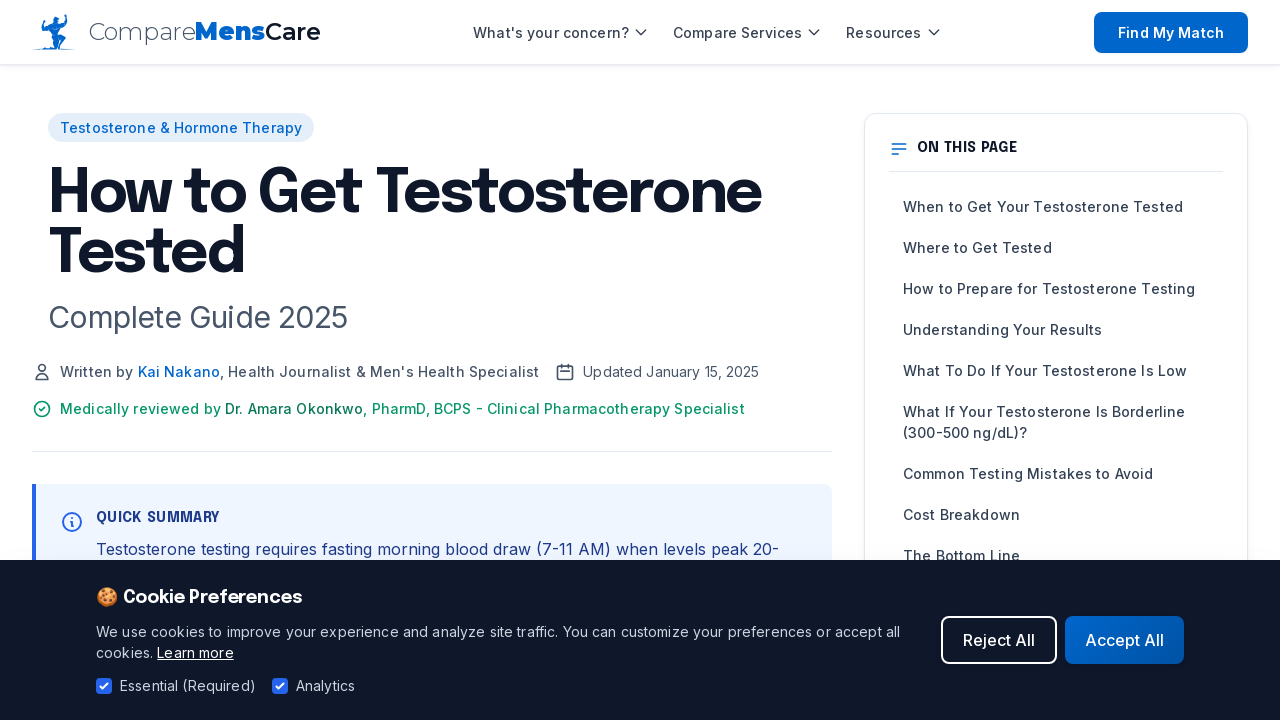

Navigated to guide page: when-to-use-at-home-health-tests
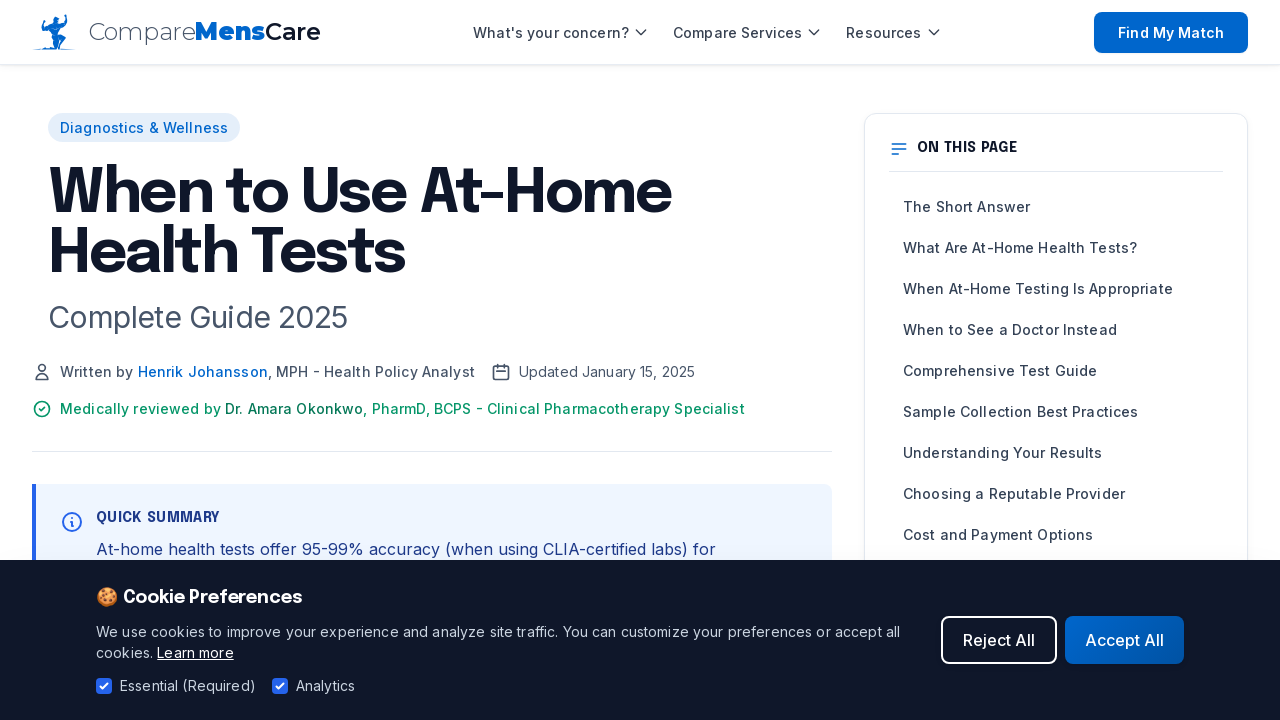

Retrieved body text from when-to-use-at-home-health-tests page
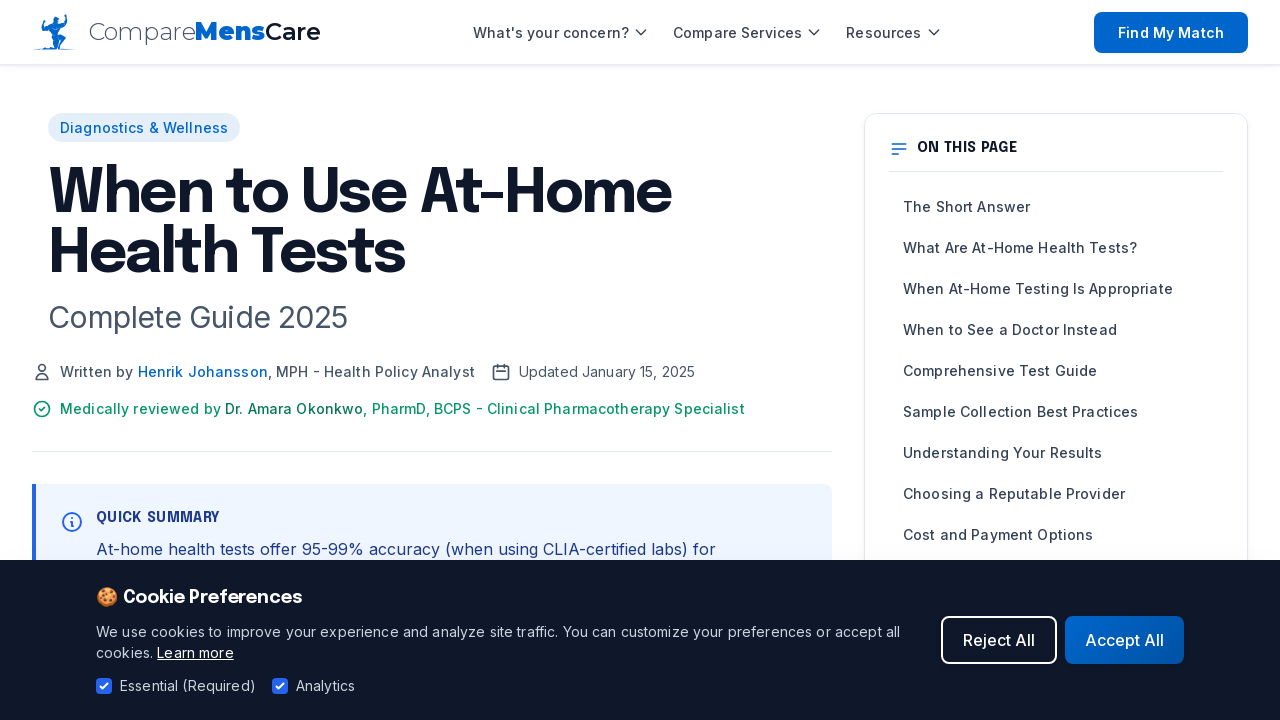

Retrieved page title from when-to-use-at-home-health-tests page
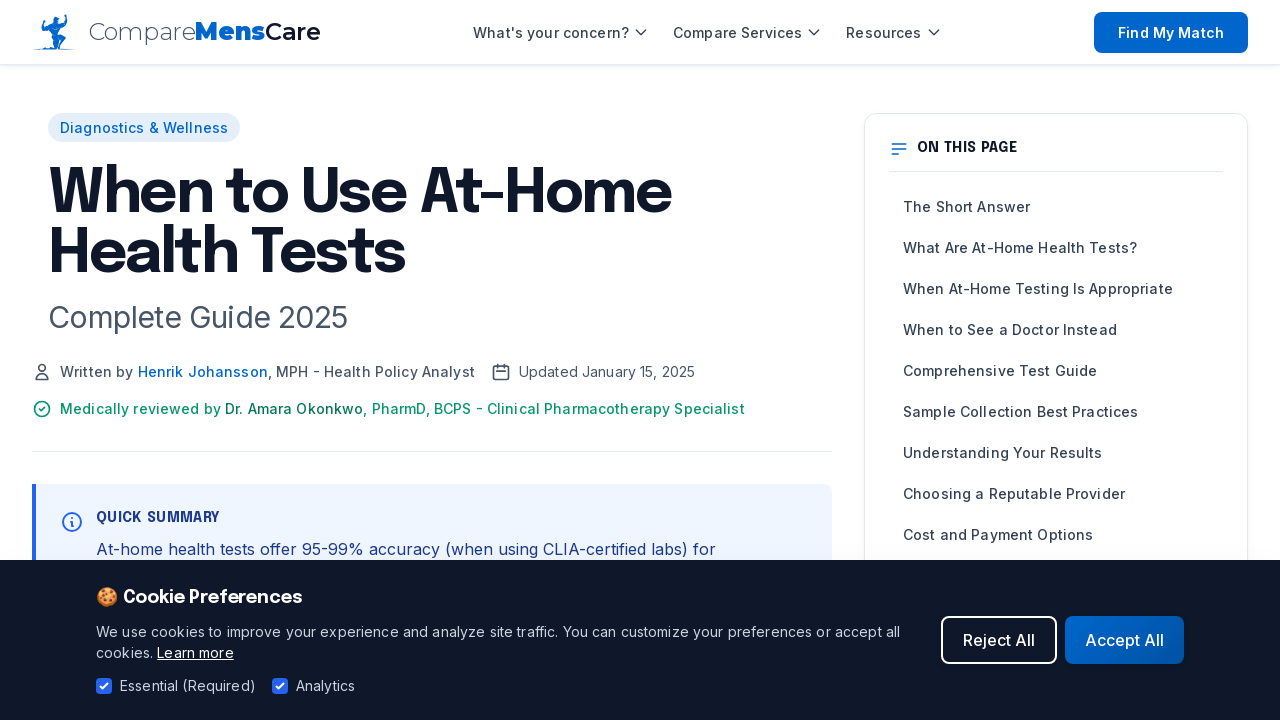

Verified no 404 or 'Page Not Found' text in when-to-use-at-home-health-tests page body
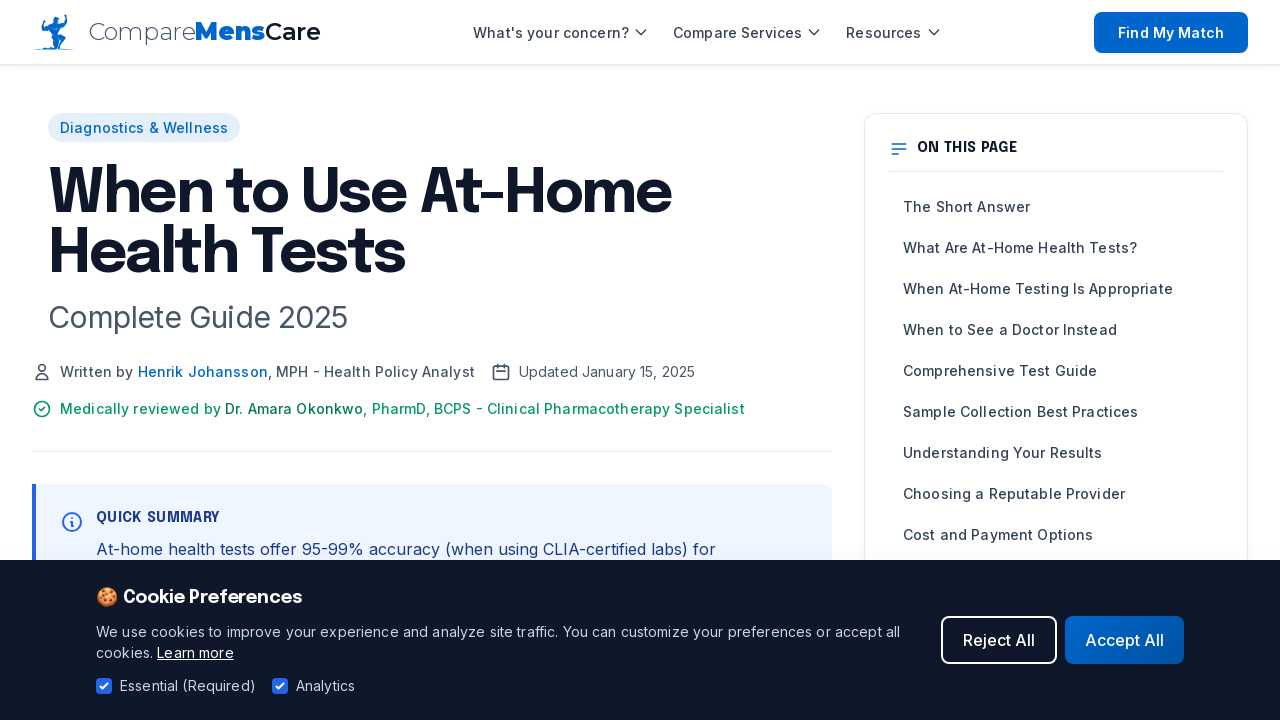

Verified no 404 in when-to-use-at-home-health-tests page title
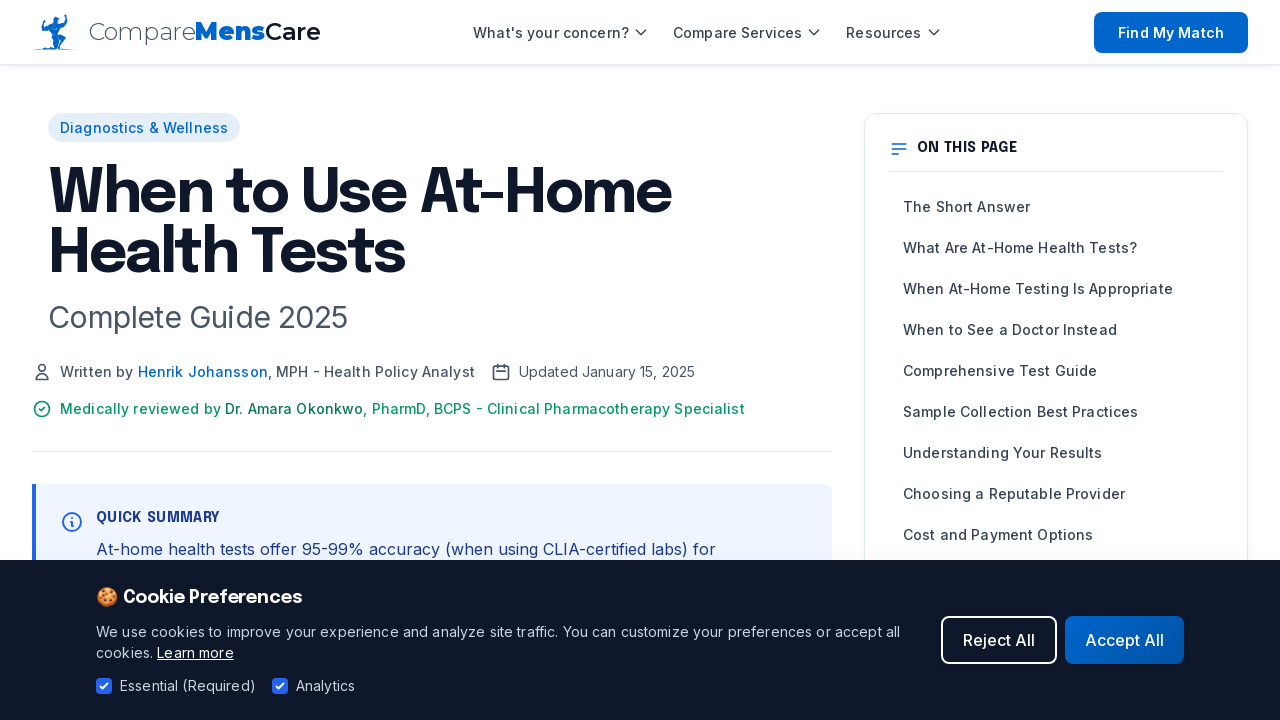

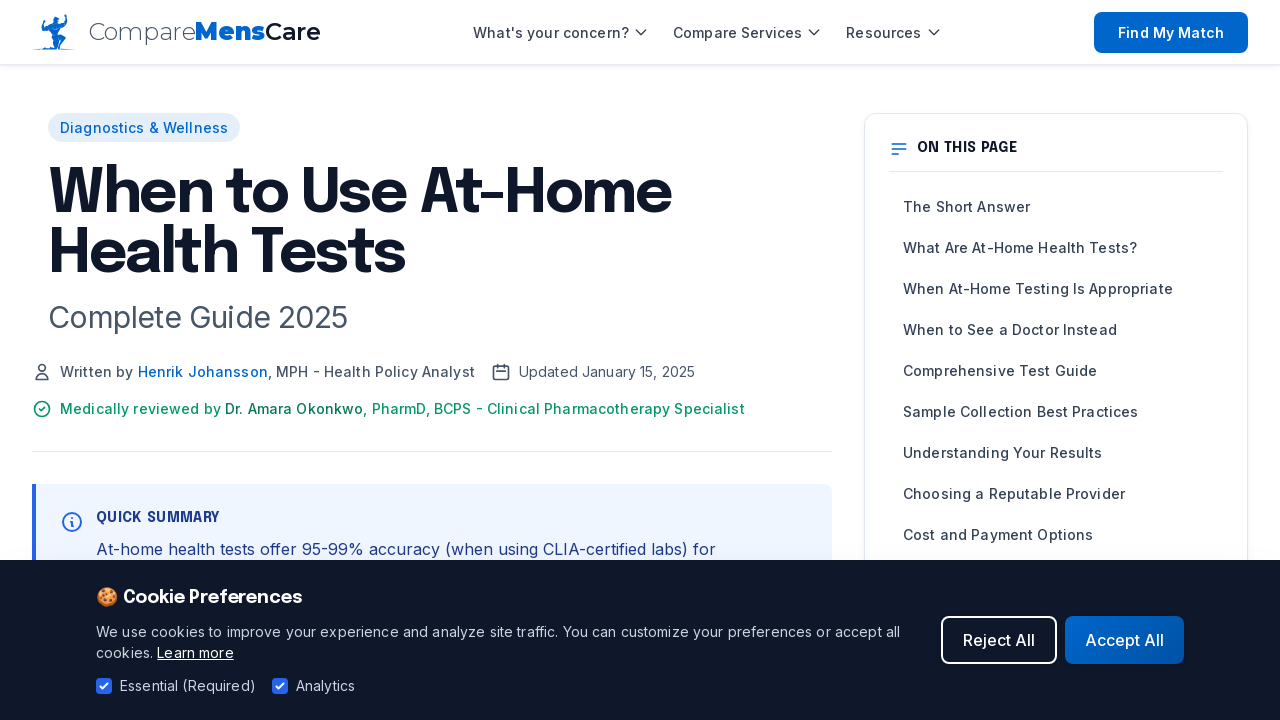